Tests infinite scroll functionality by repeatedly scrolling down the page using JavaScript execution to scroll 250 pixels at a time, 10 times.

Starting URL: http://practice.cybertekschool.com/infinite_scroll

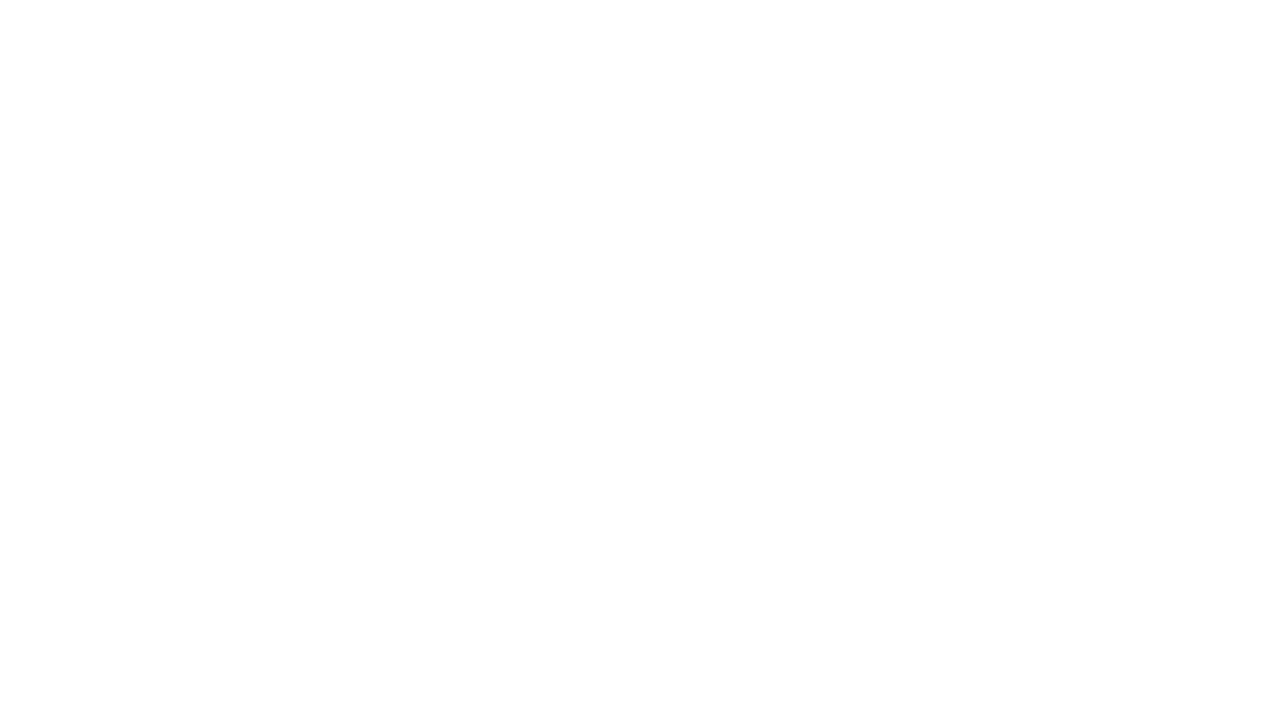

Set viewport size to 1920x1080
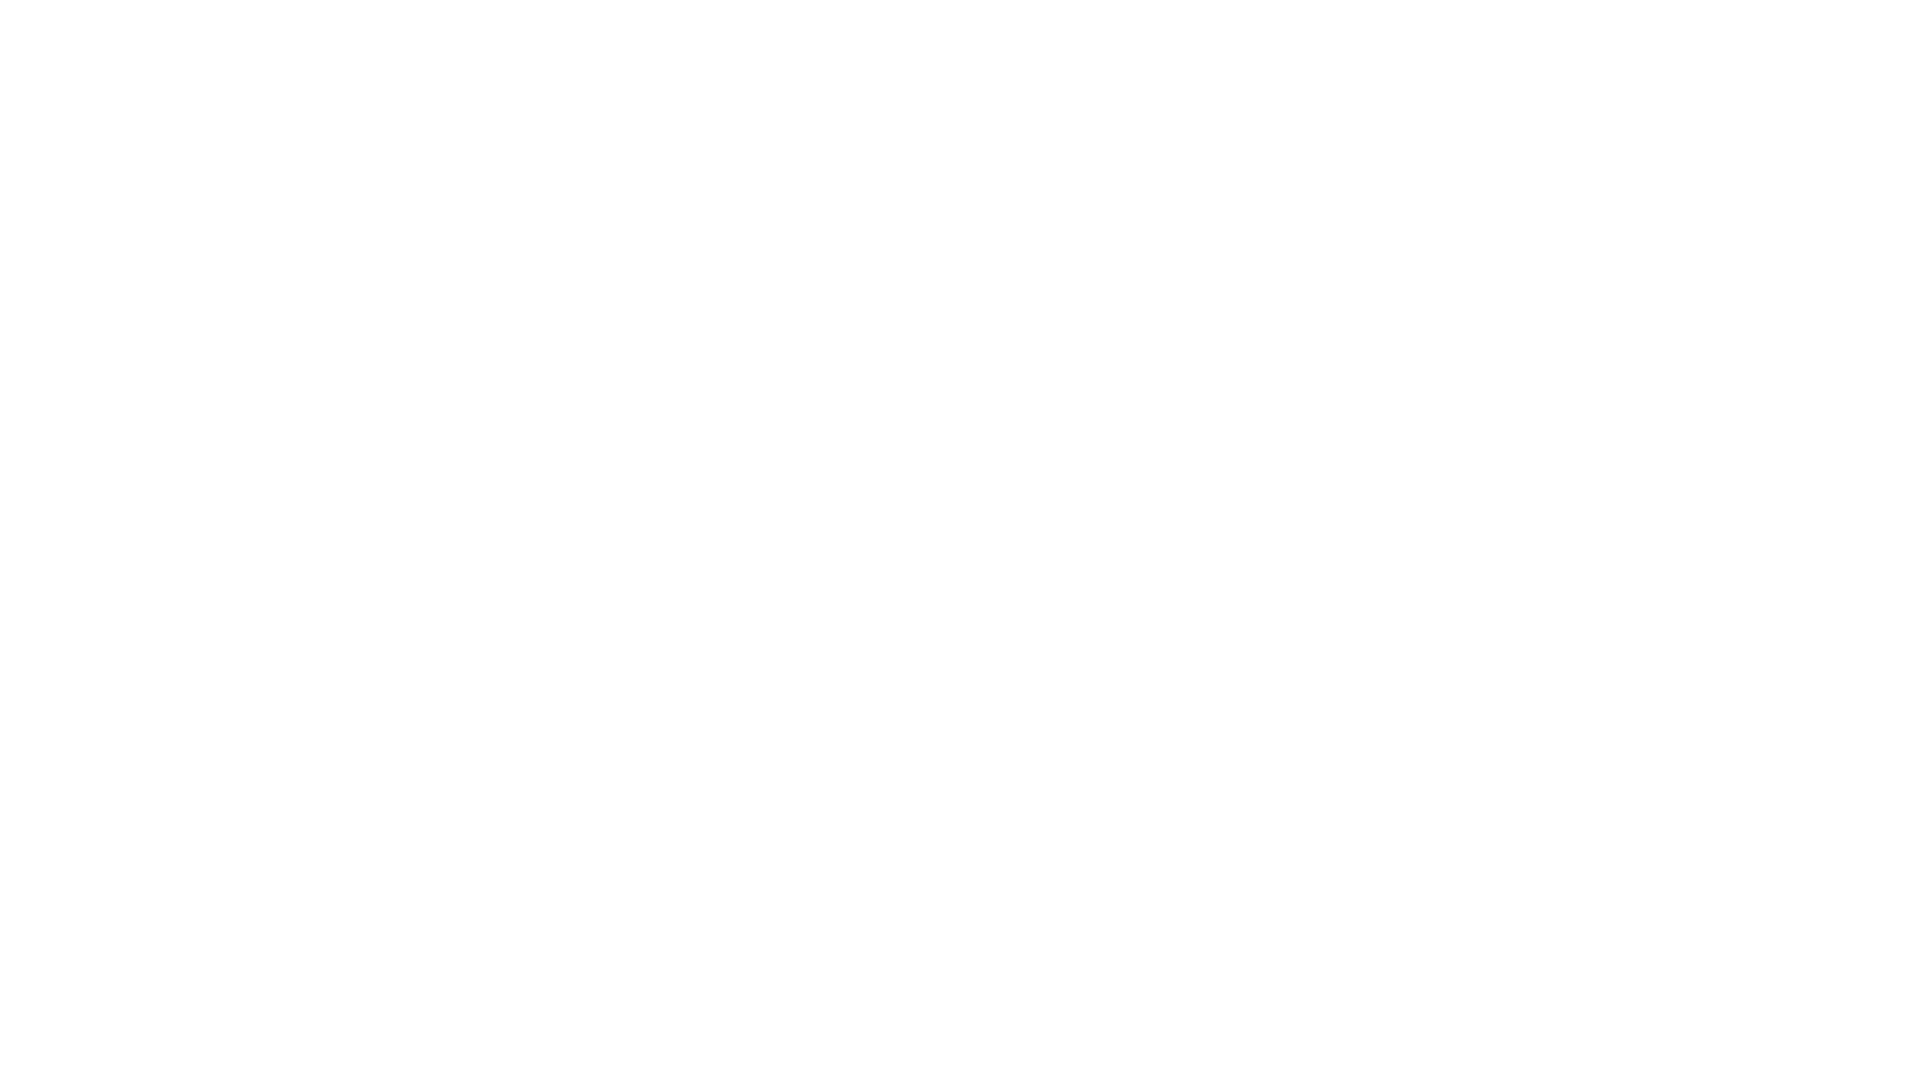

Scrolled down 250 pixels (scroll 1 of 10)
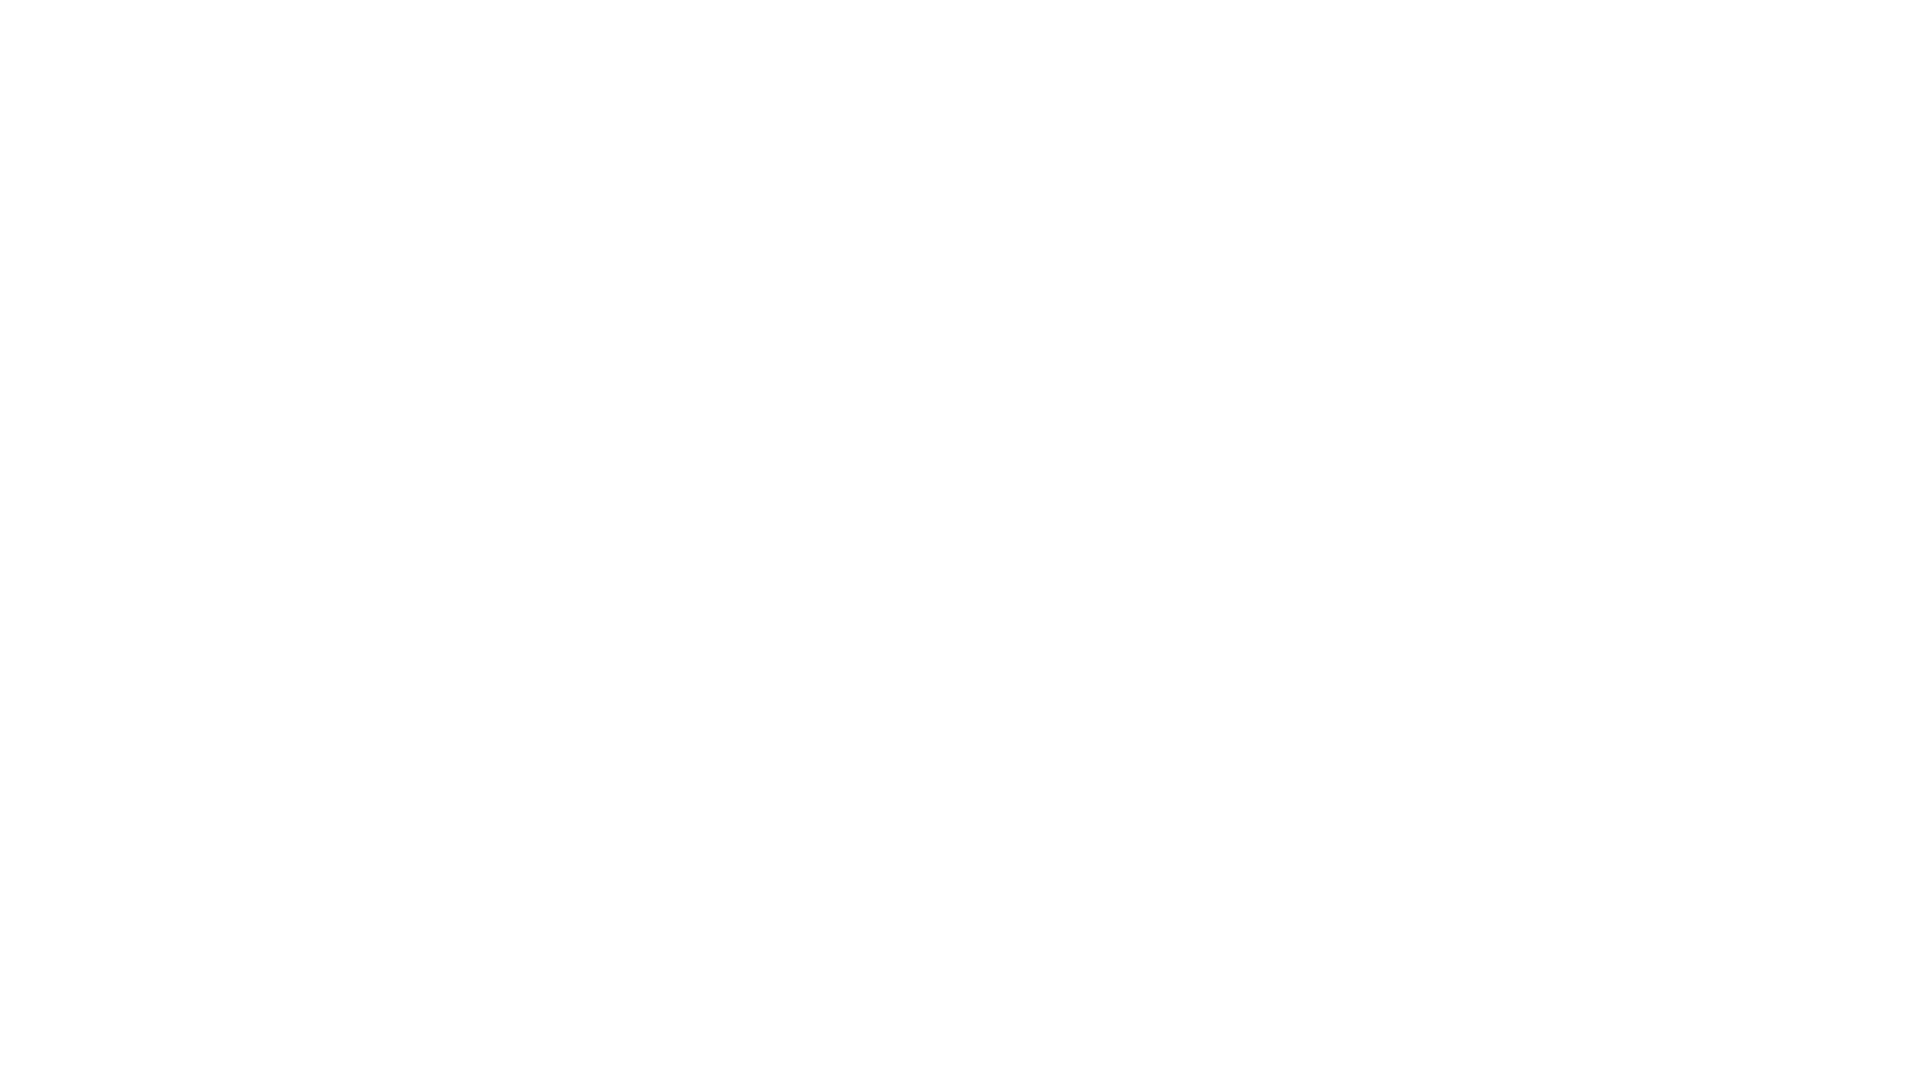

Waited 1 second after scroll 1
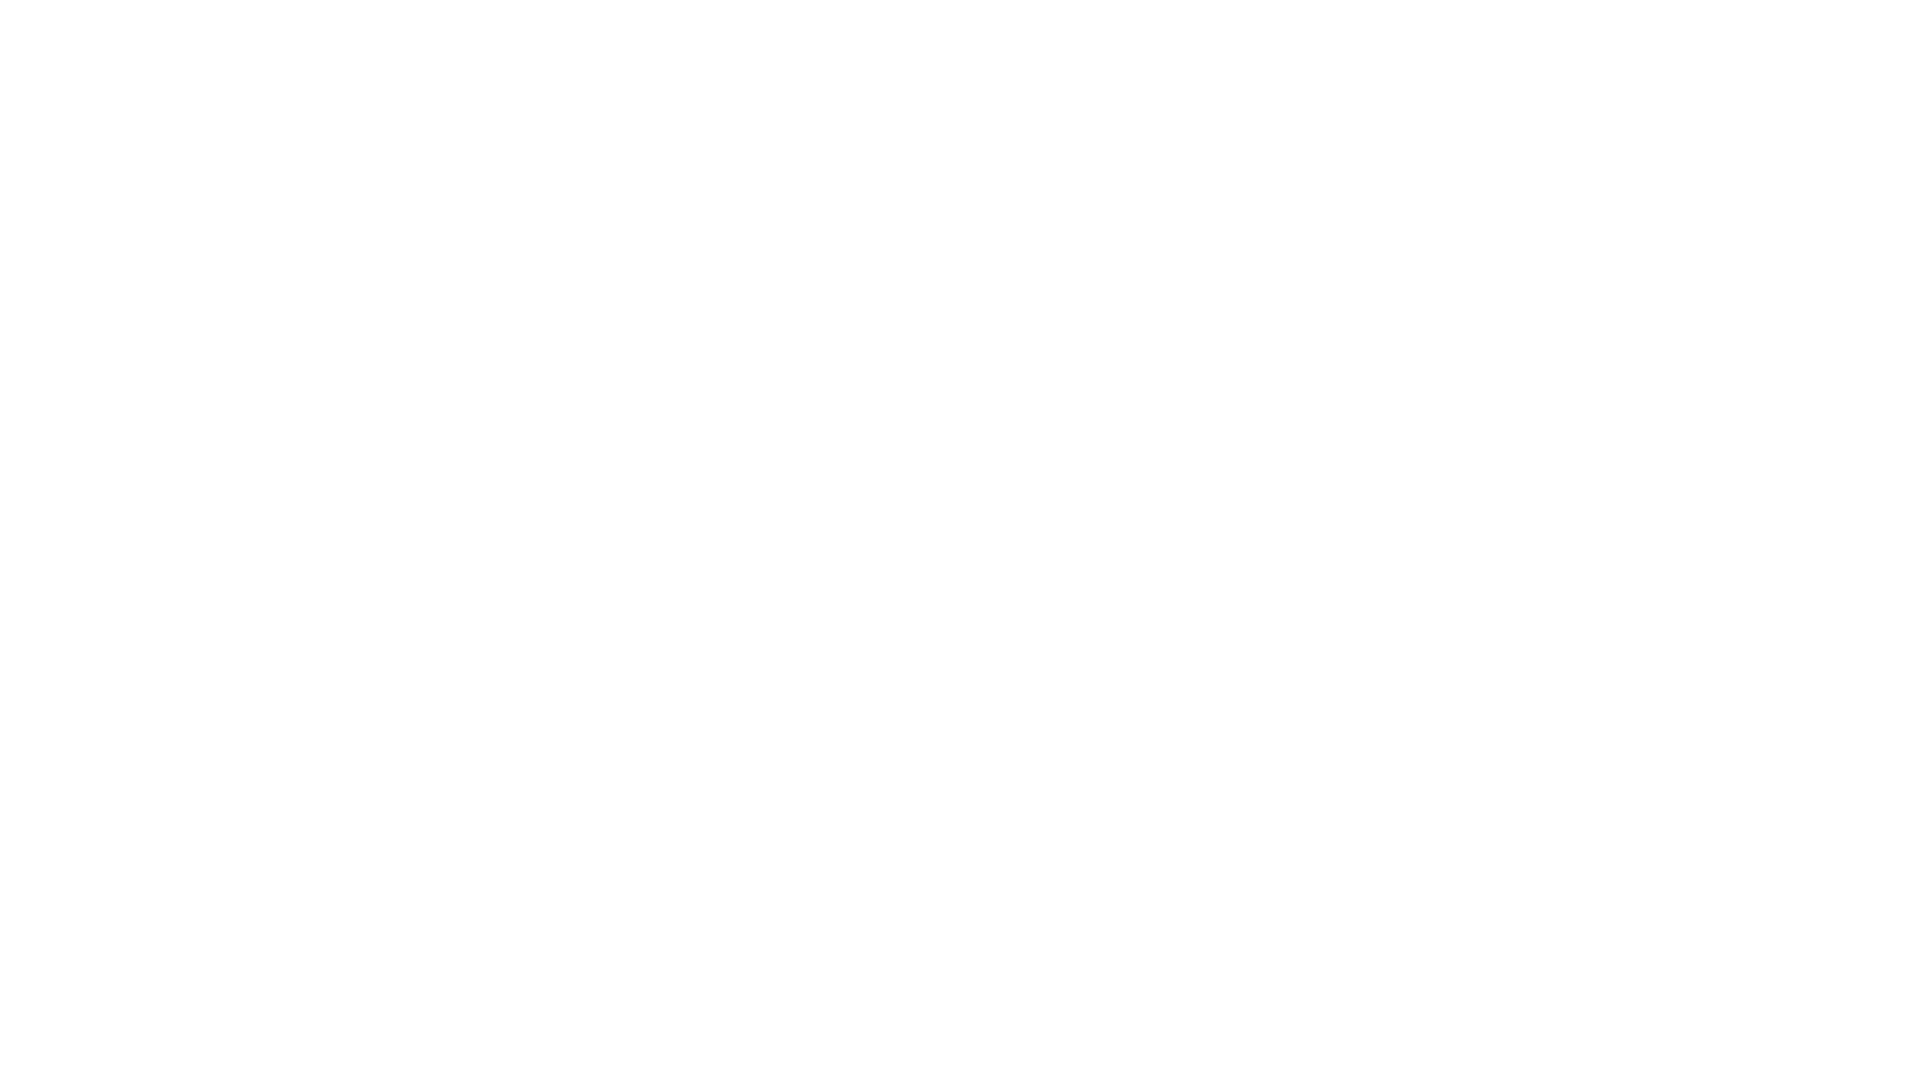

Scrolled down 250 pixels (scroll 2 of 10)
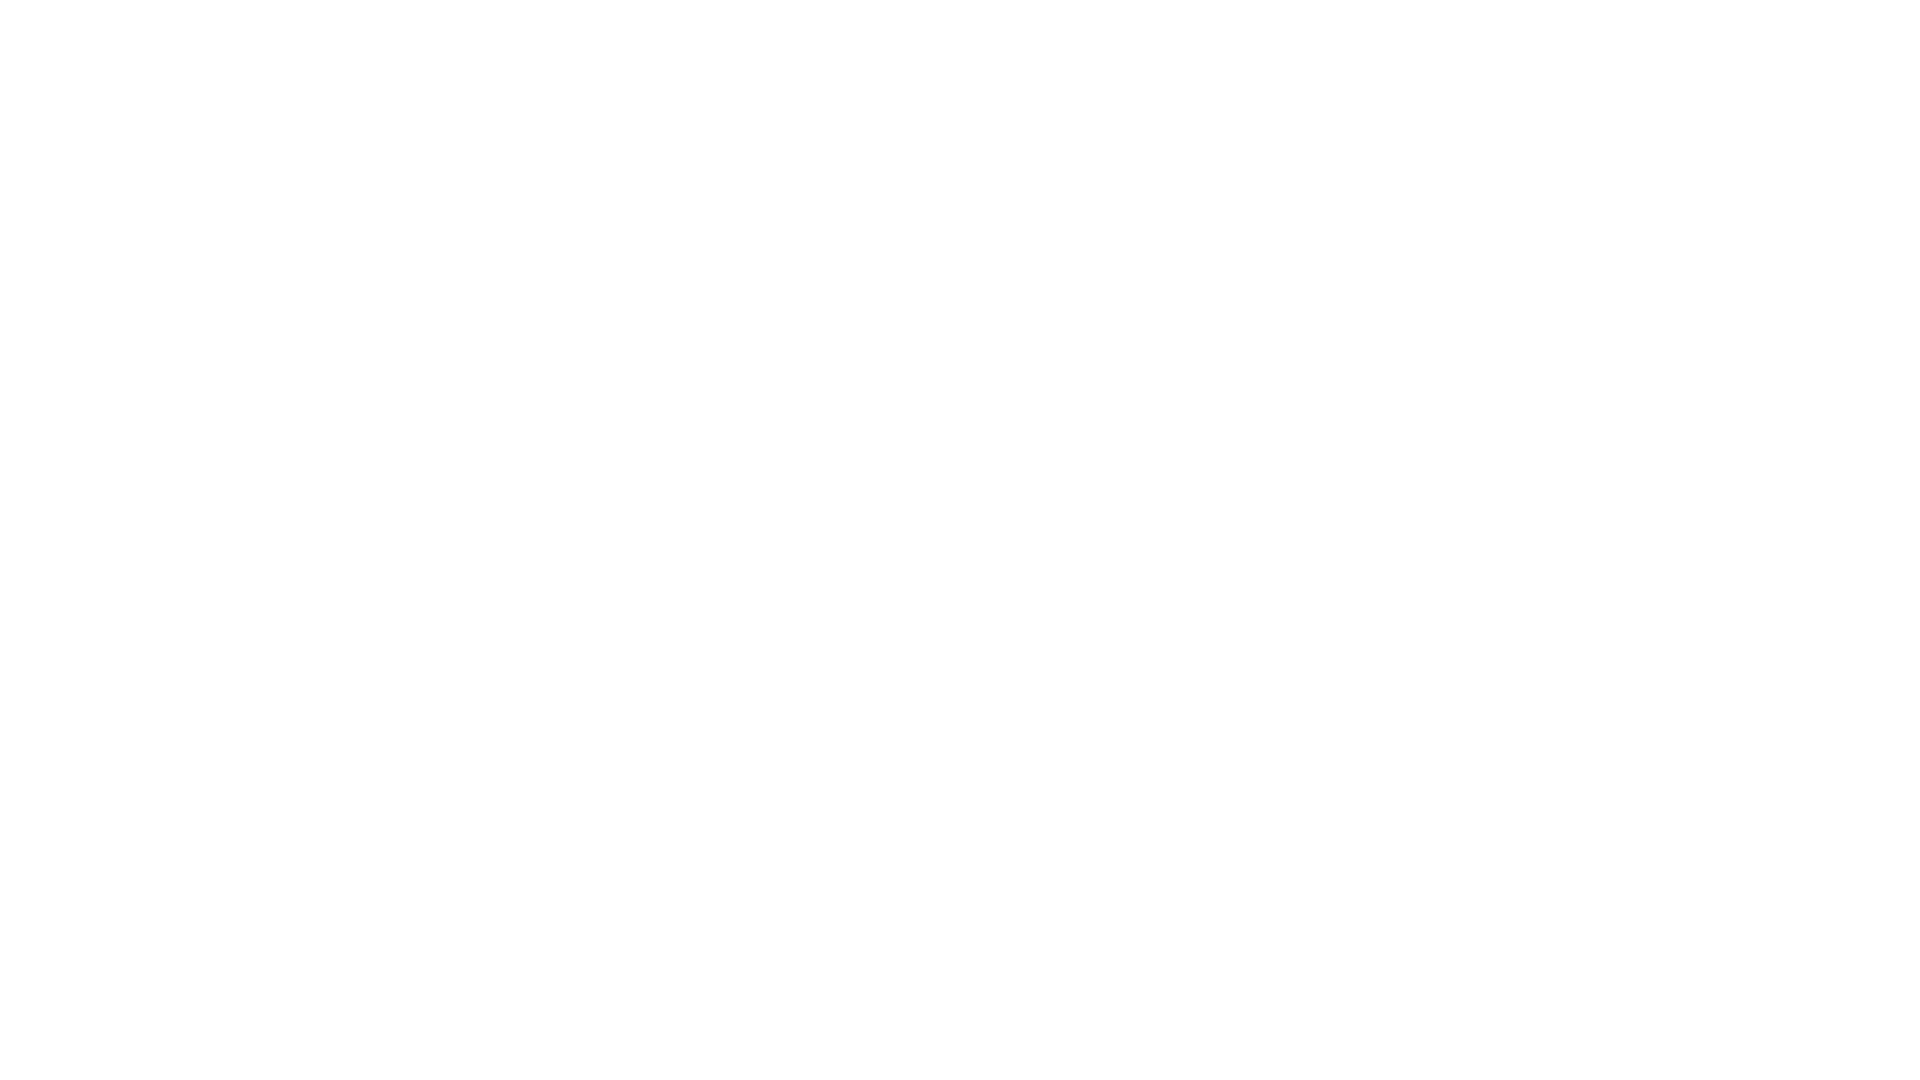

Waited 1 second after scroll 2
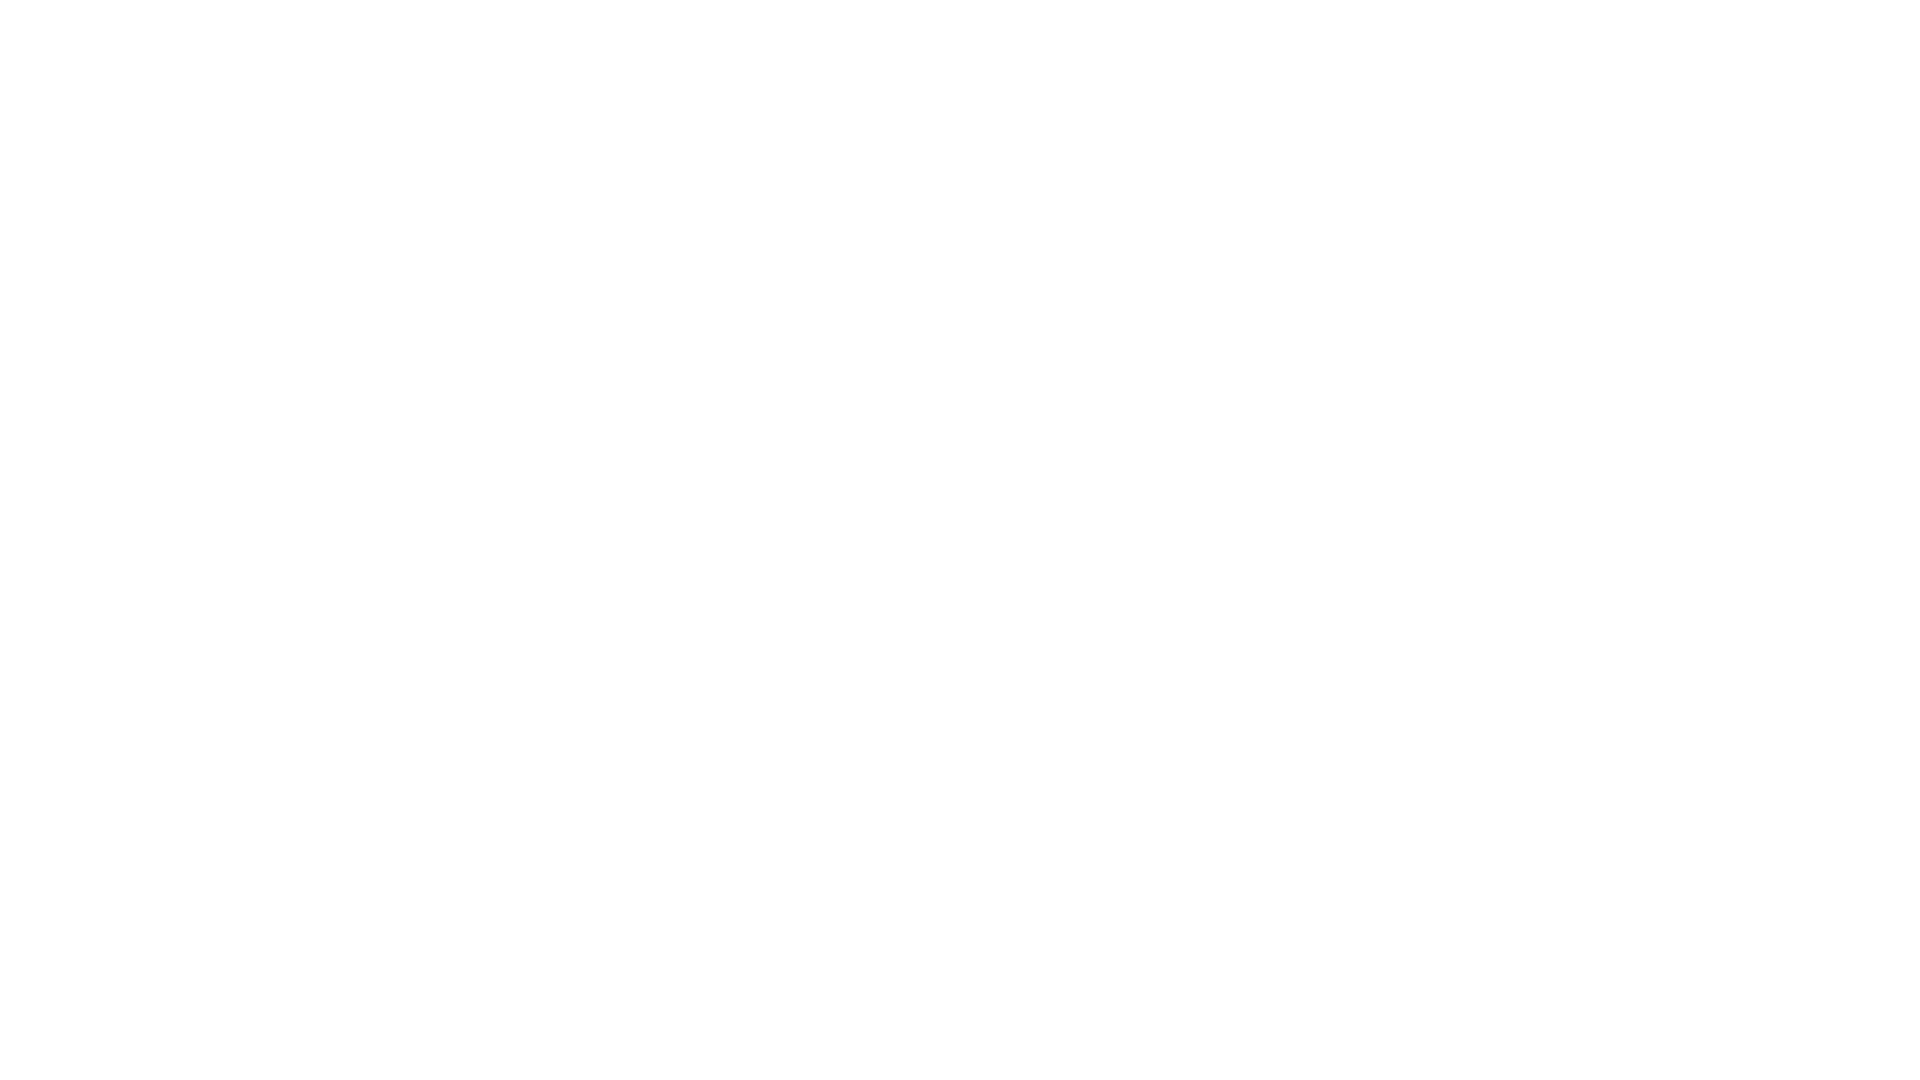

Scrolled down 250 pixels (scroll 3 of 10)
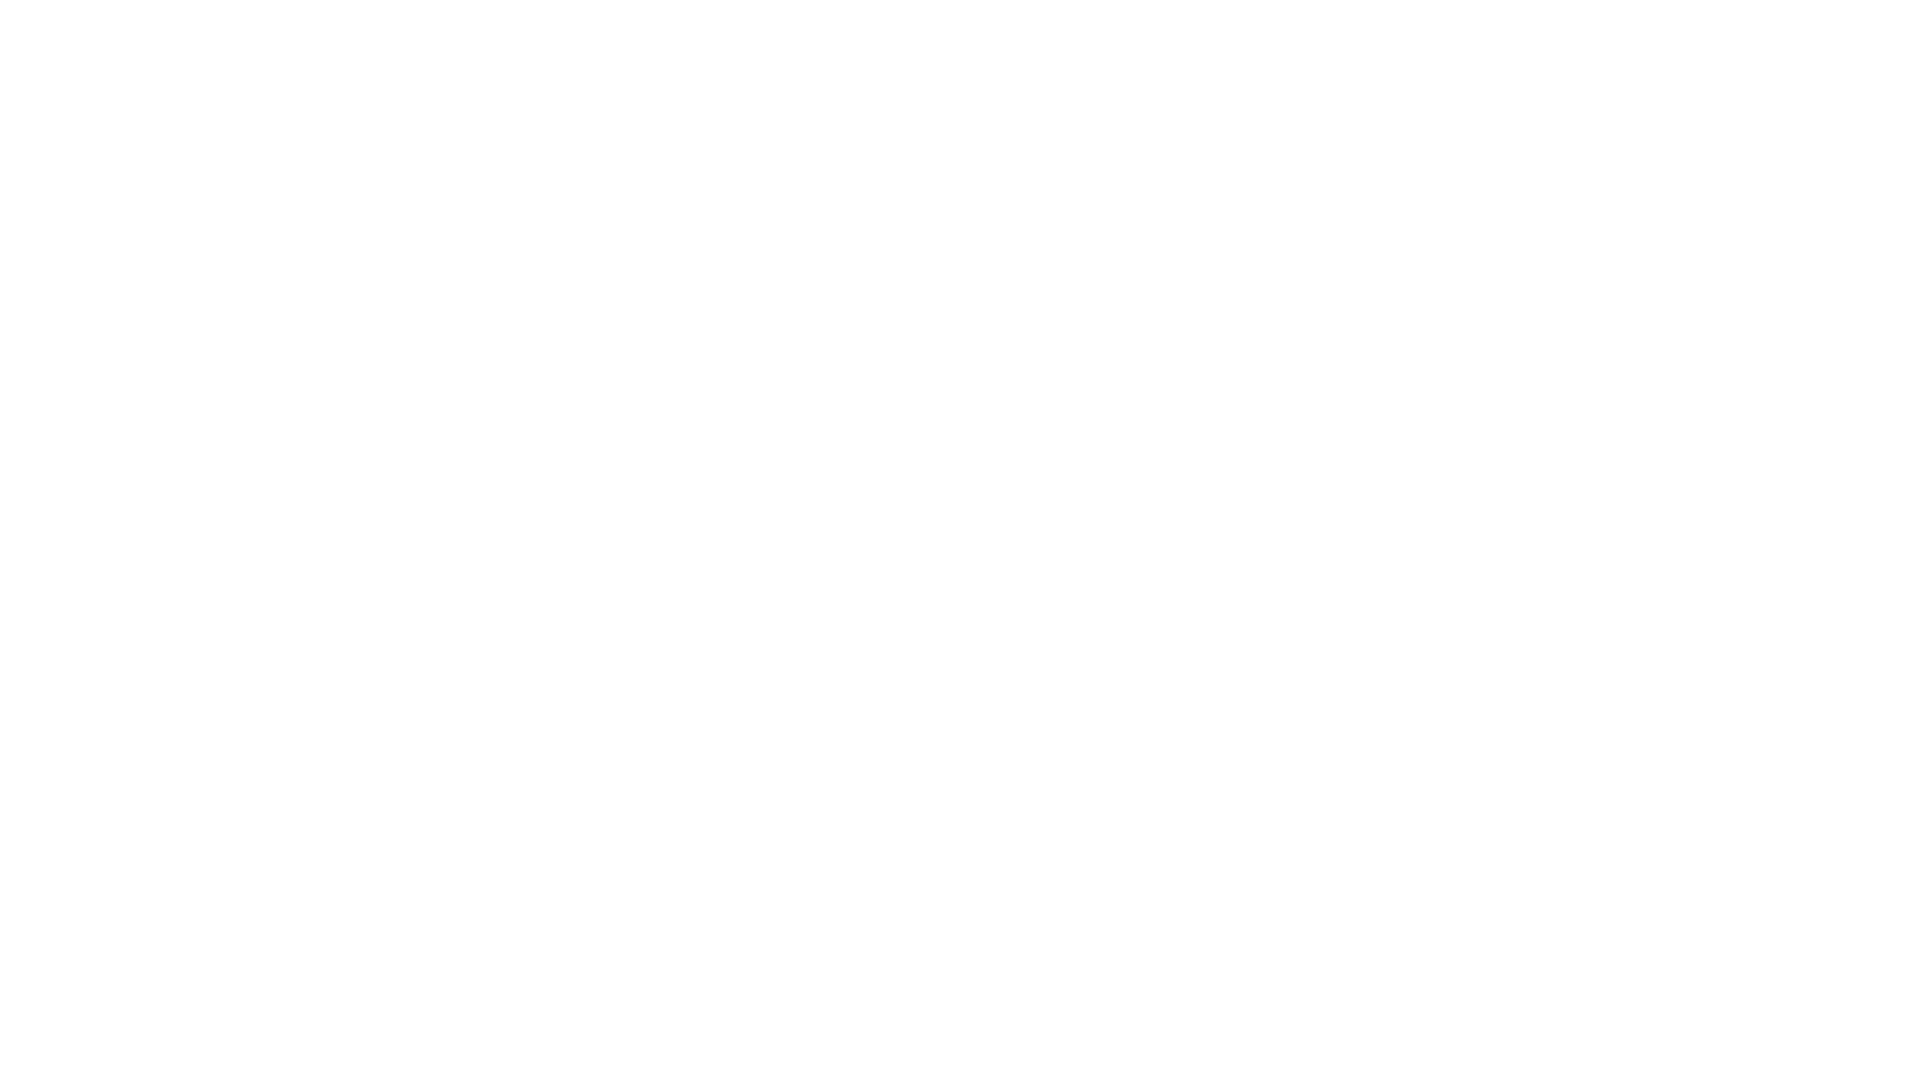

Waited 1 second after scroll 3
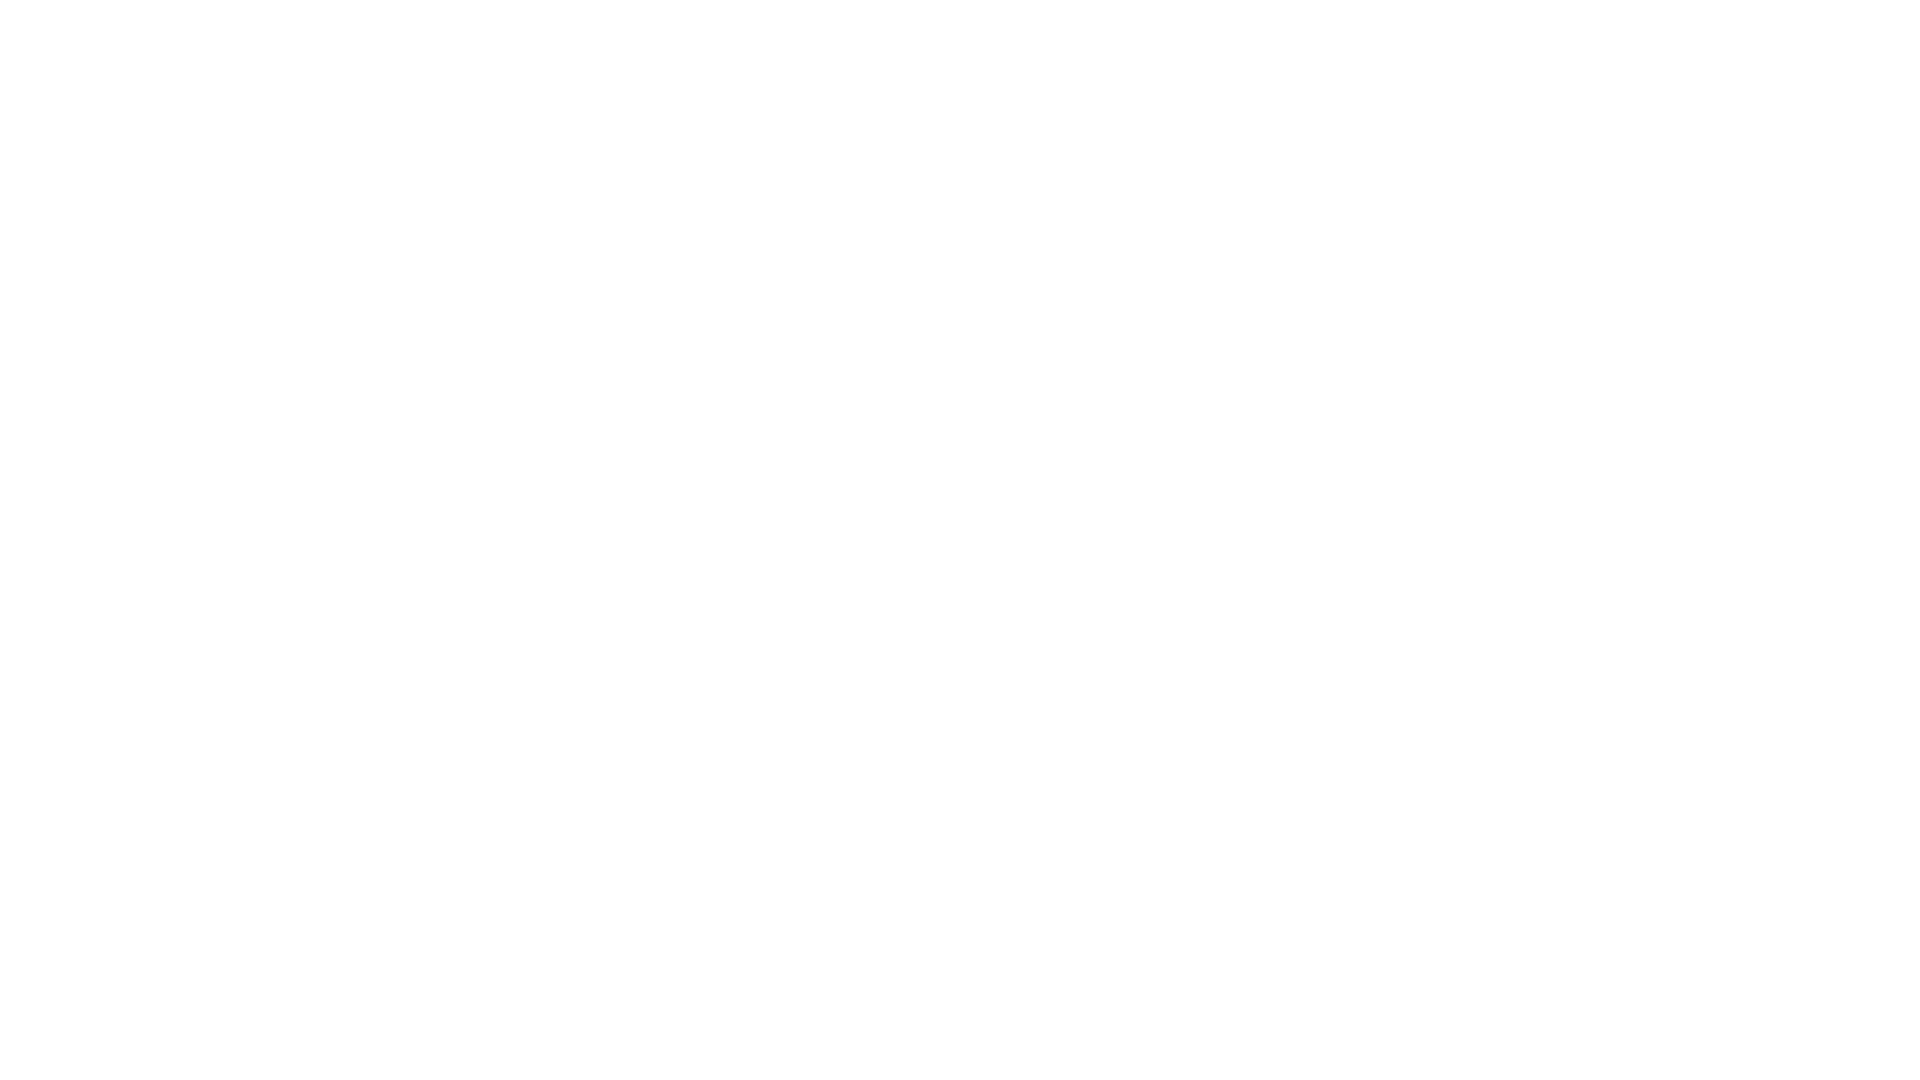

Scrolled down 250 pixels (scroll 4 of 10)
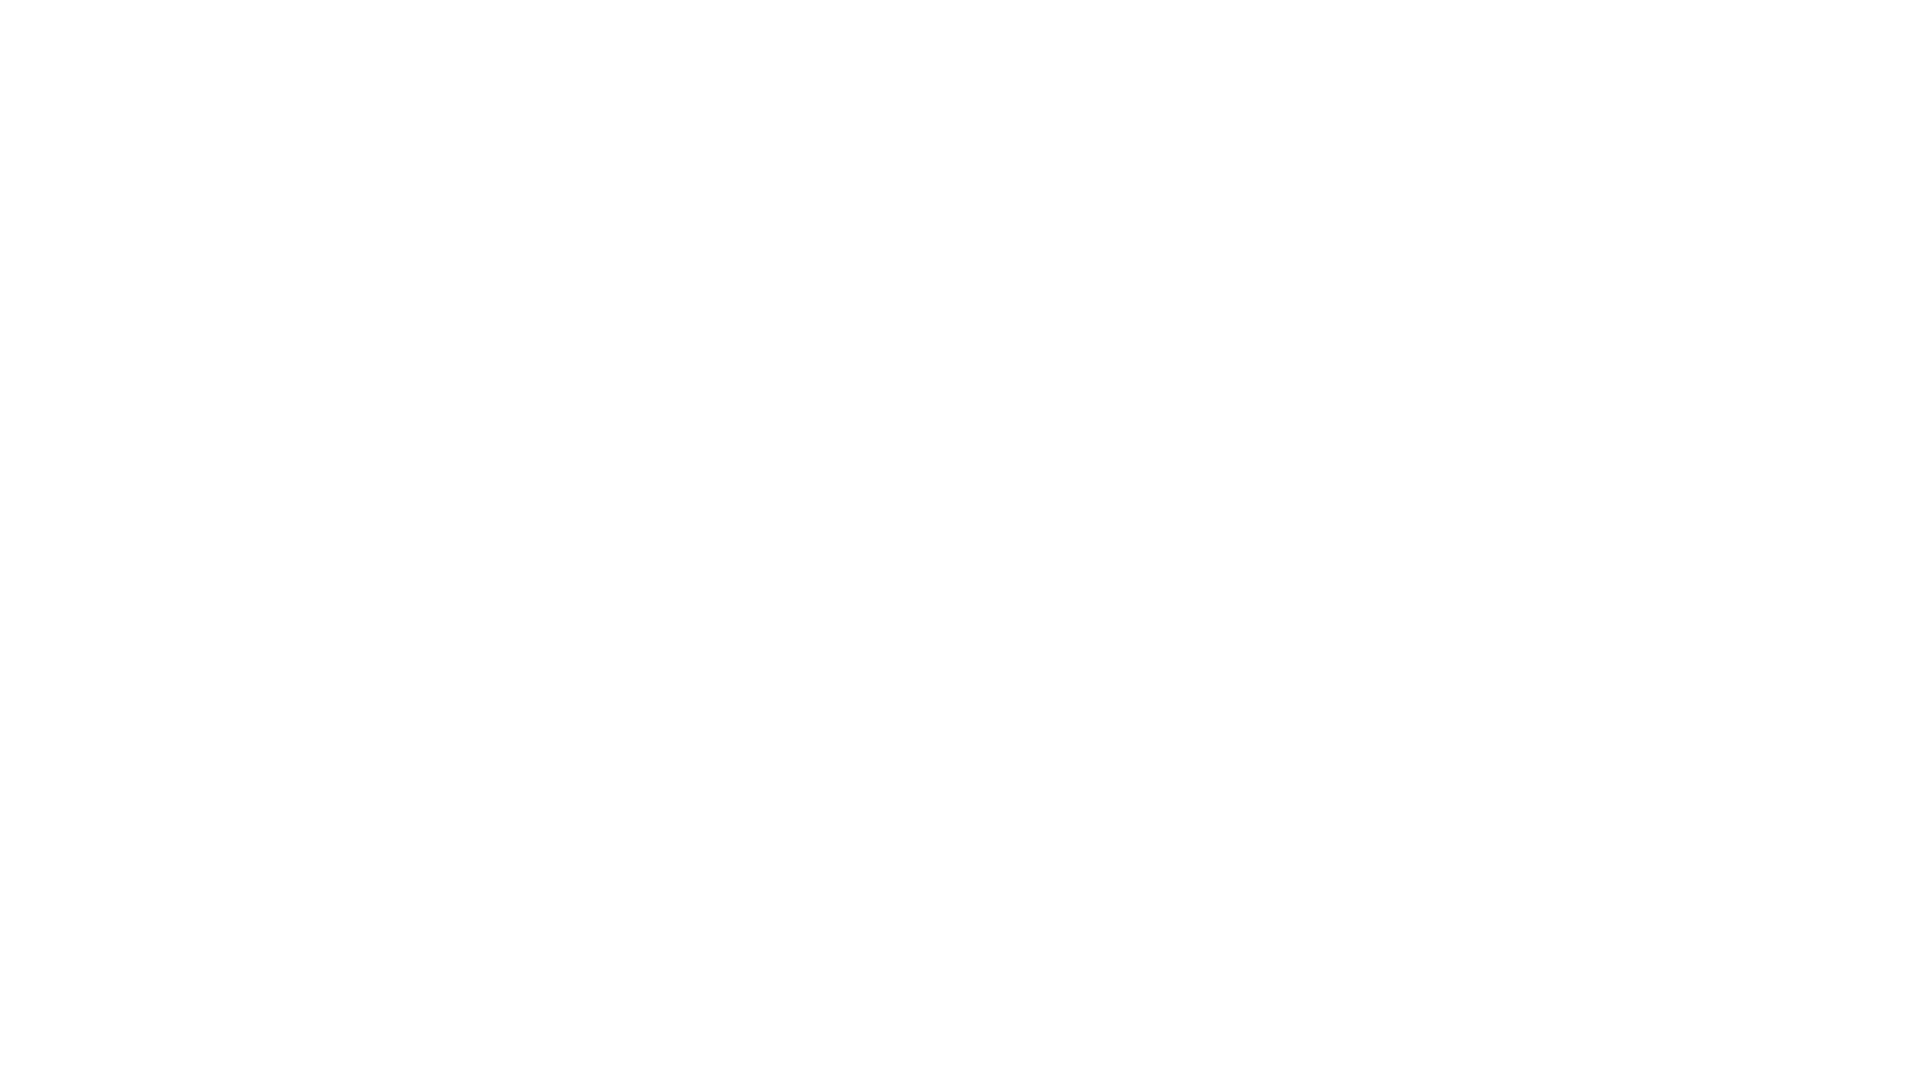

Waited 1 second after scroll 4
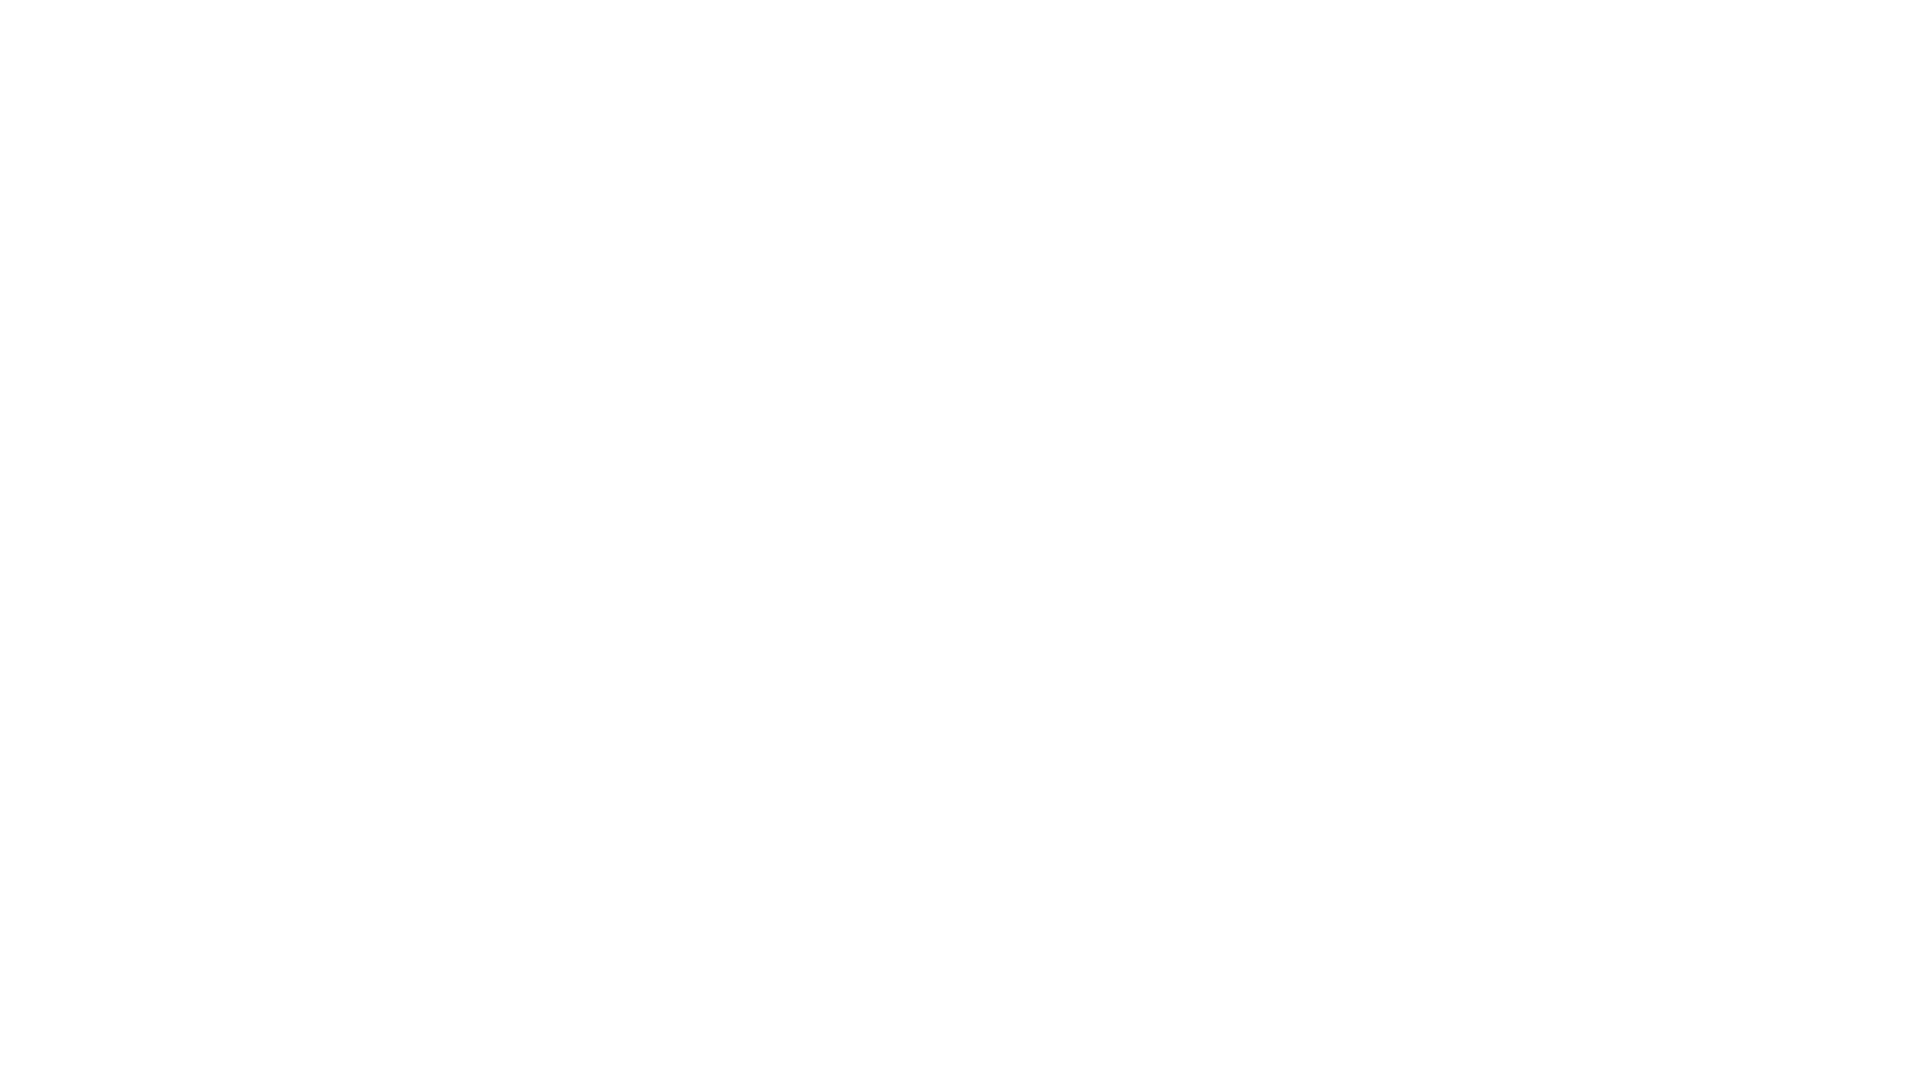

Scrolled down 250 pixels (scroll 5 of 10)
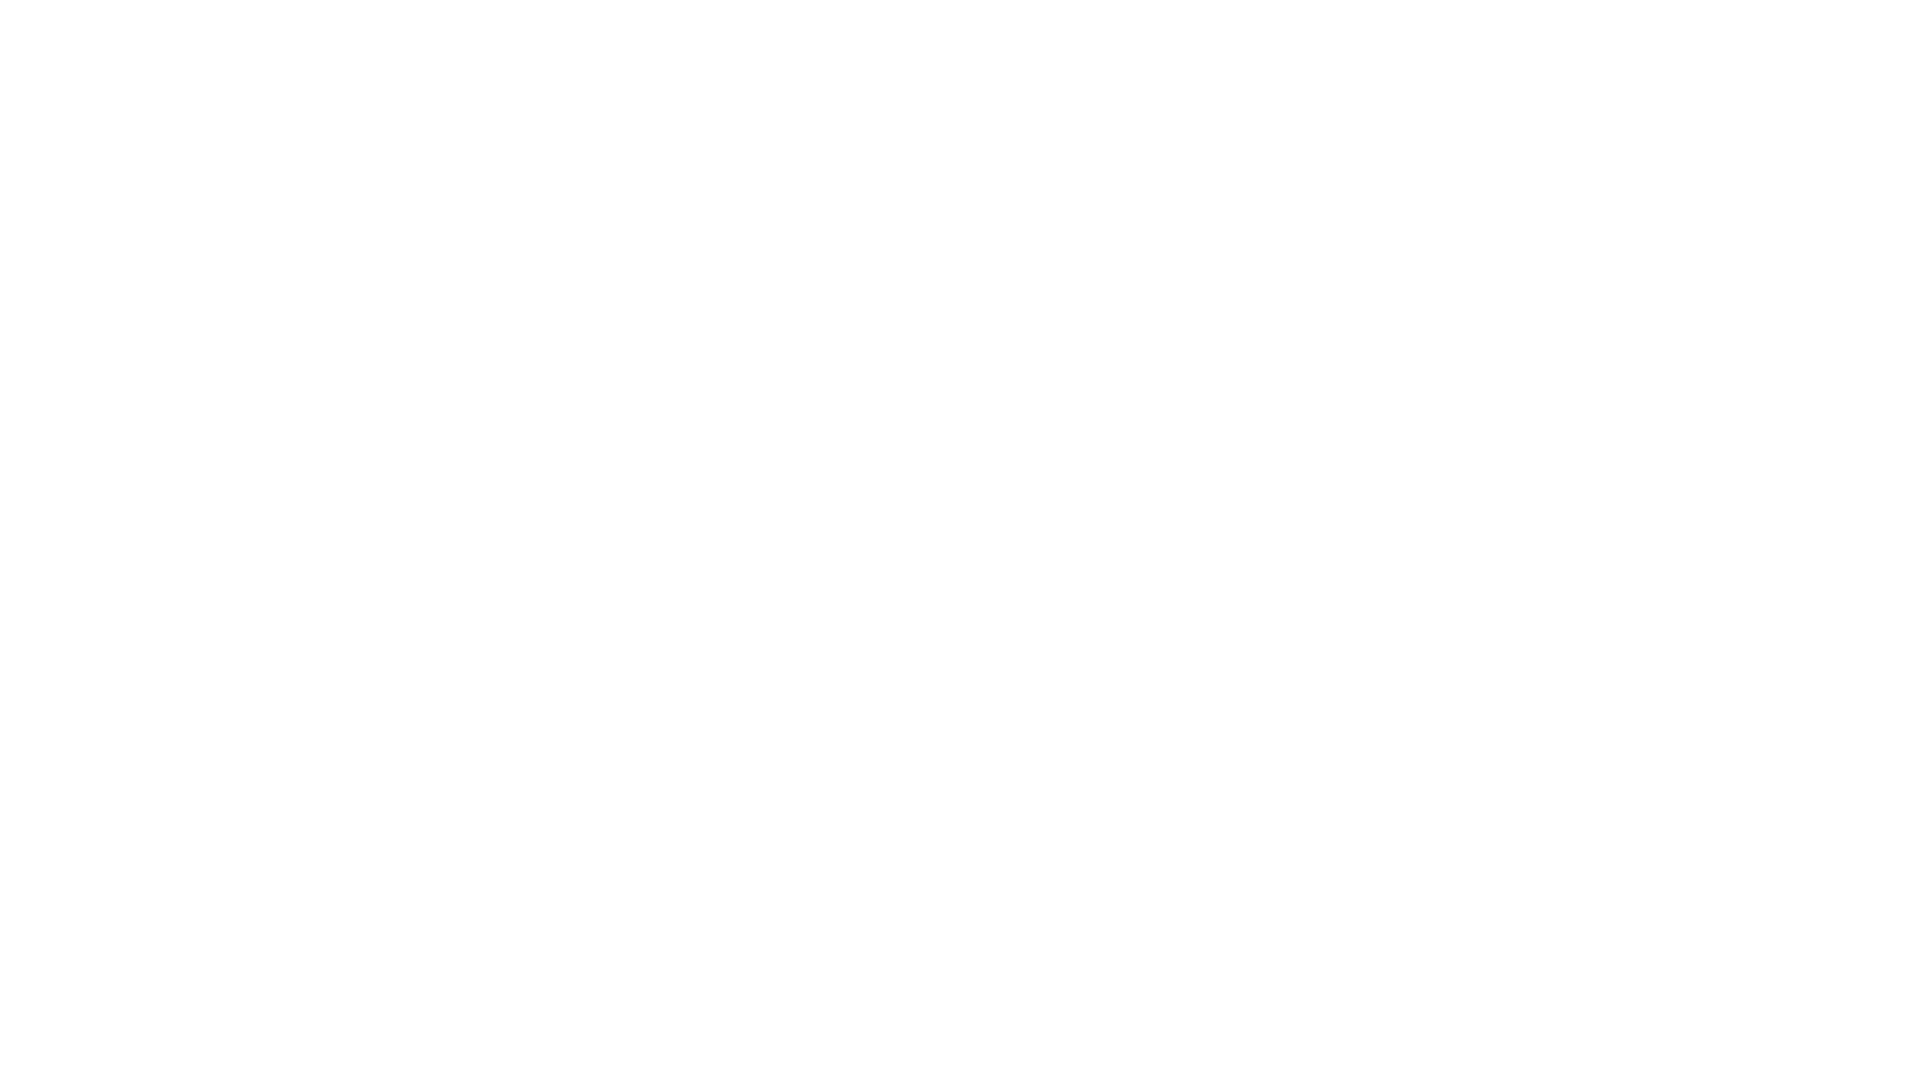

Waited 1 second after scroll 5
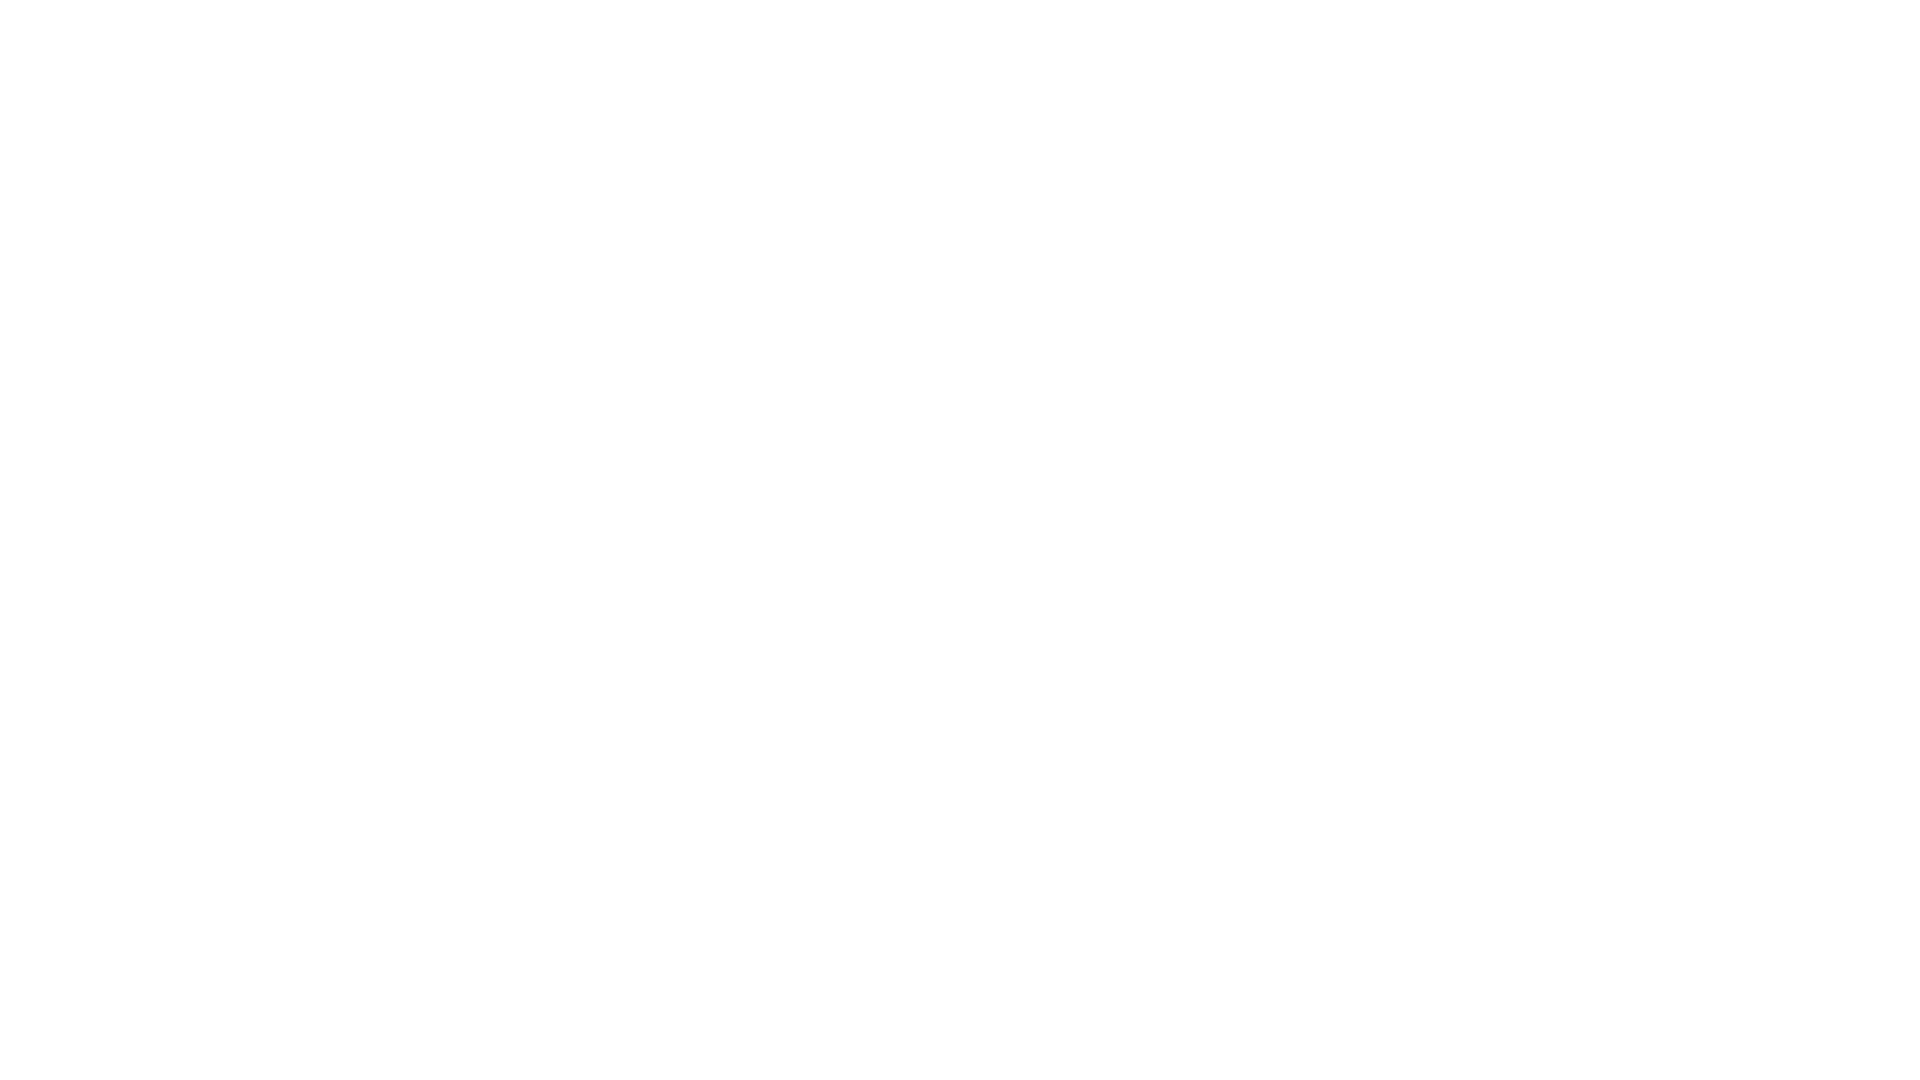

Scrolled down 250 pixels (scroll 6 of 10)
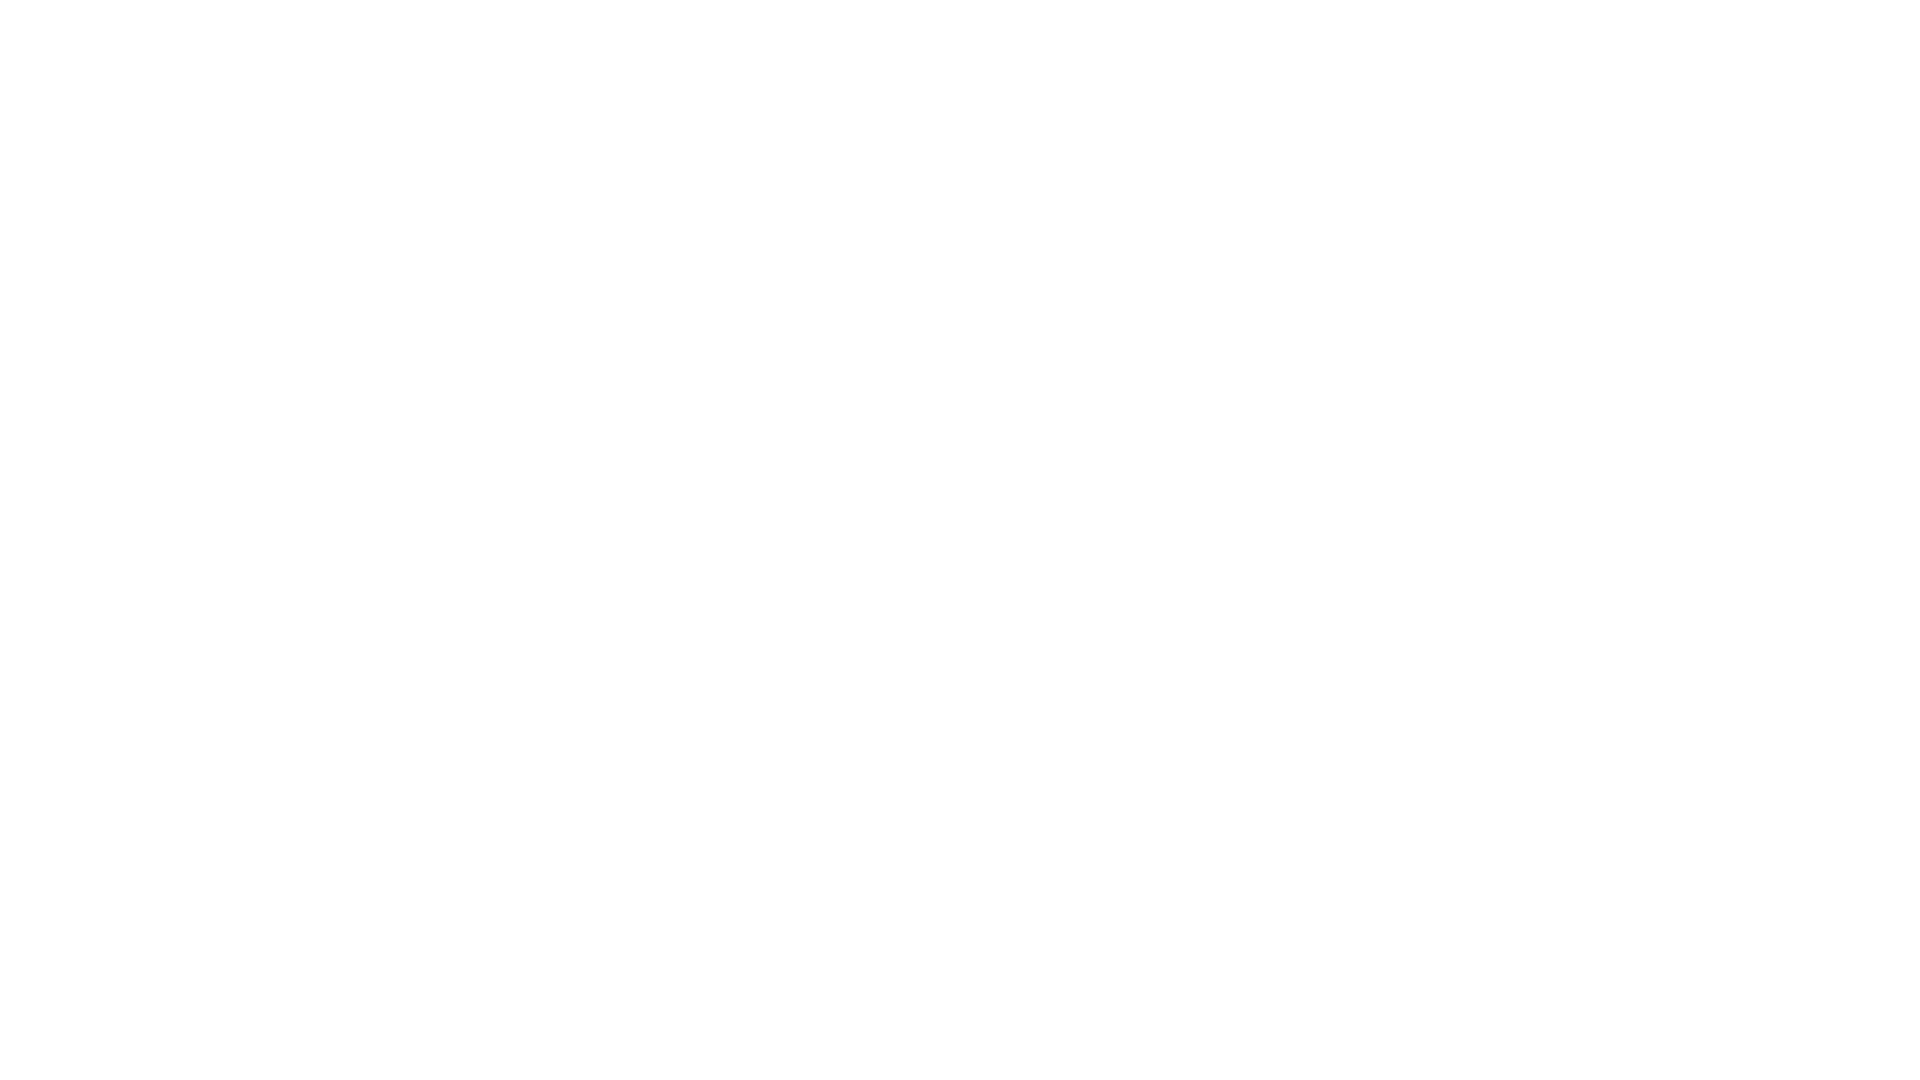

Waited 1 second after scroll 6
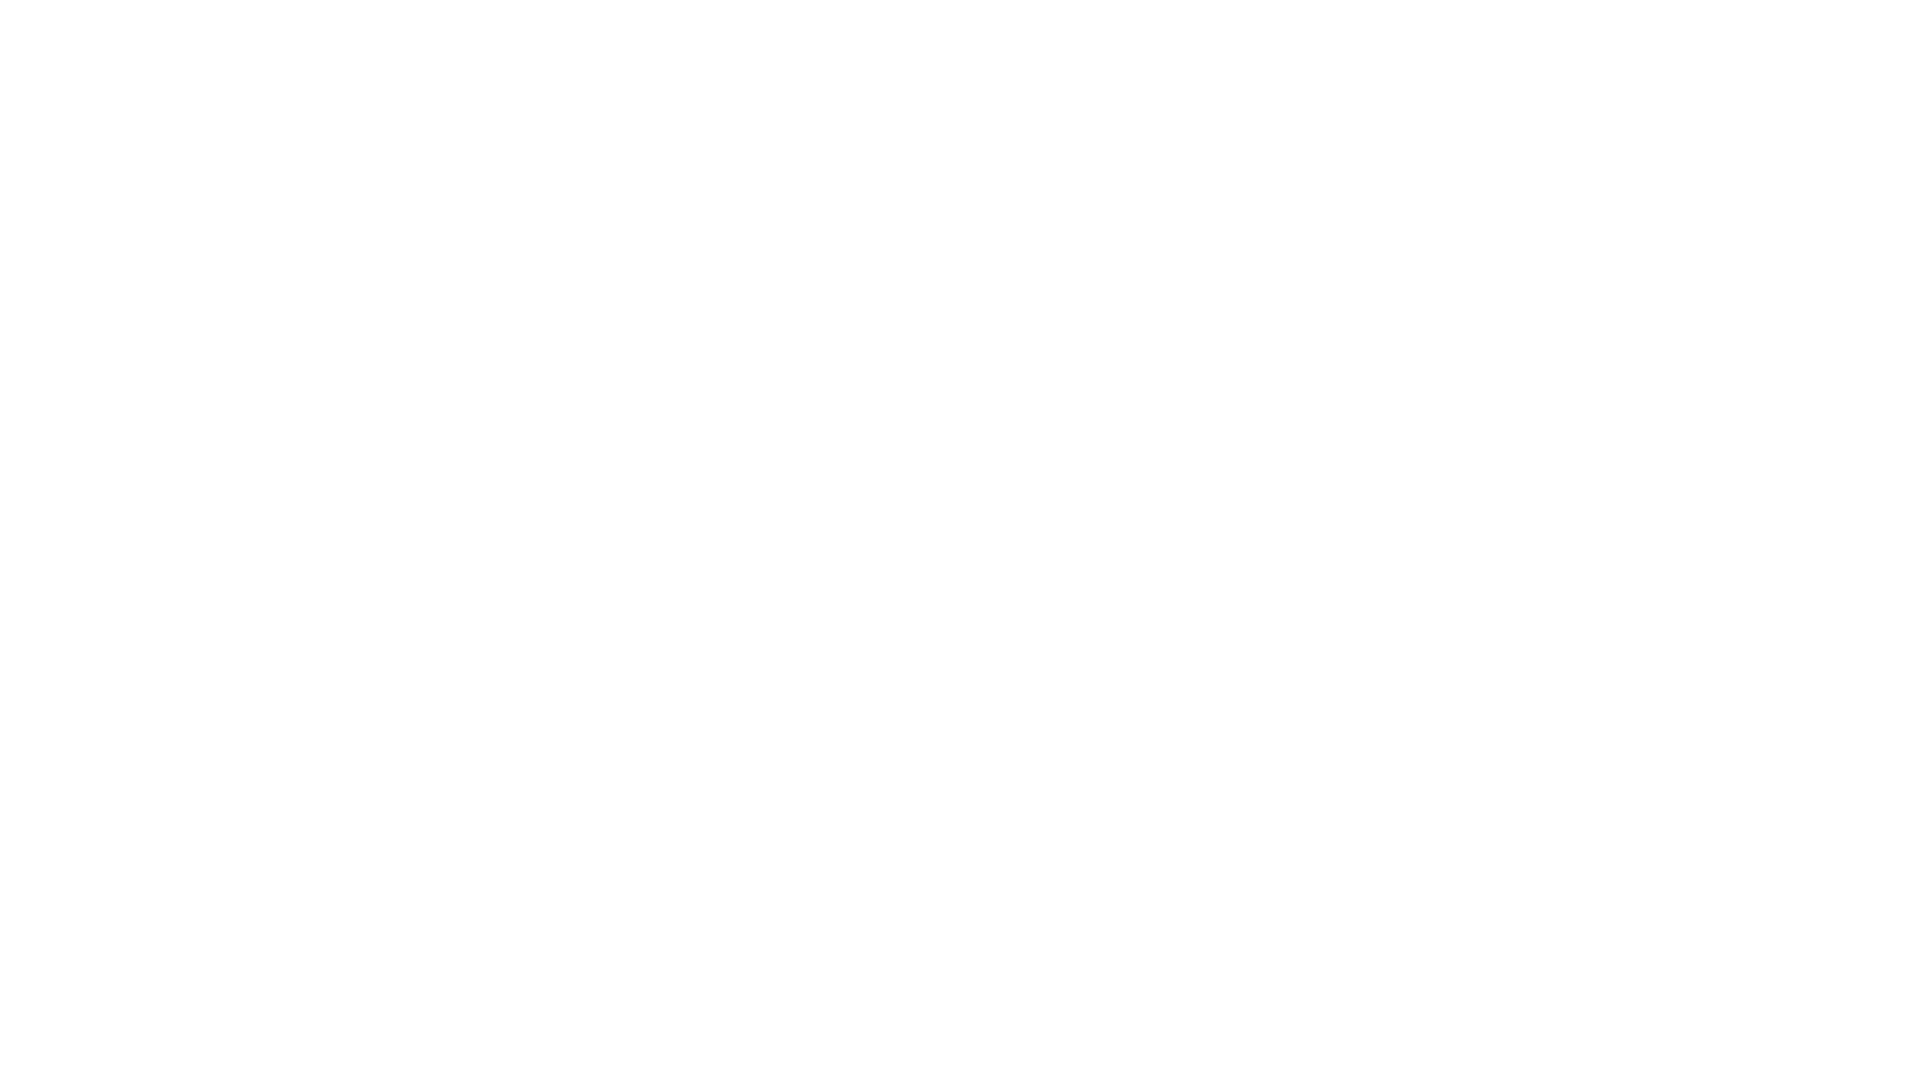

Scrolled down 250 pixels (scroll 7 of 10)
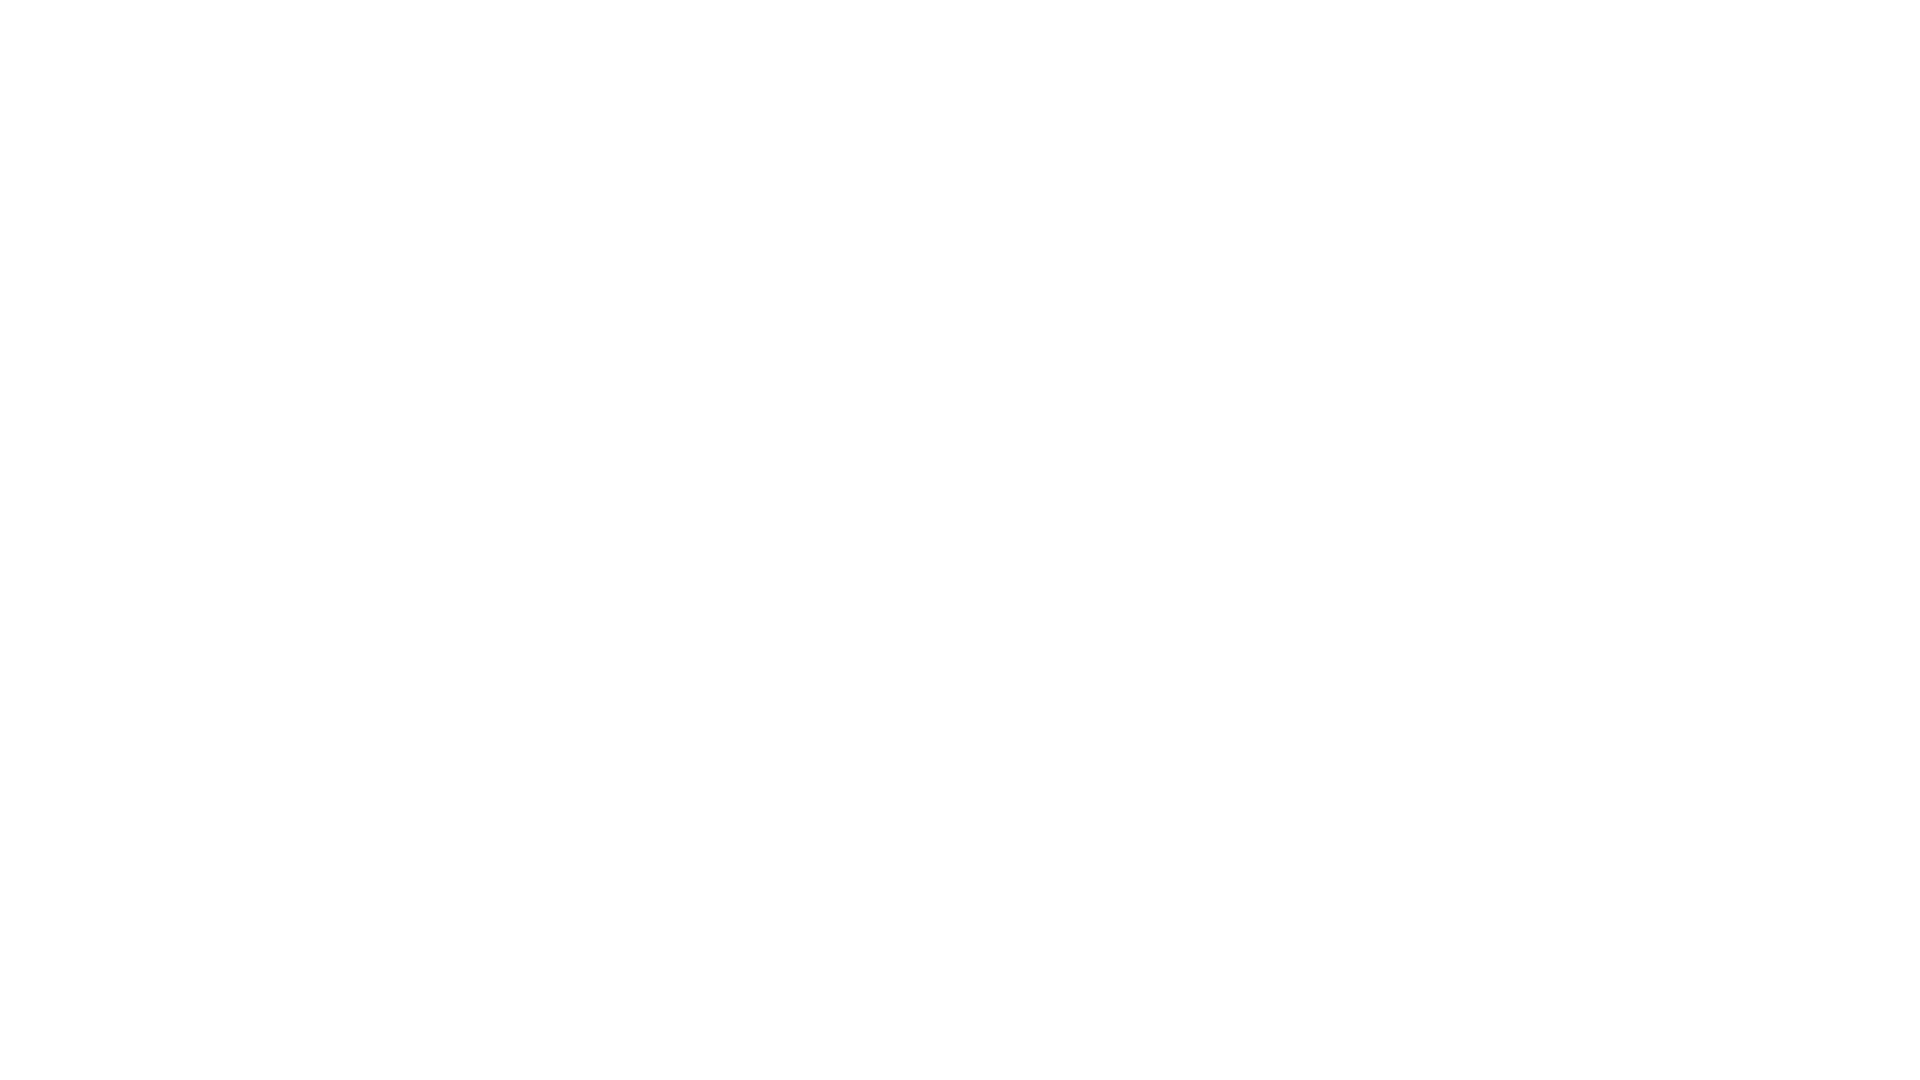

Waited 1 second after scroll 7
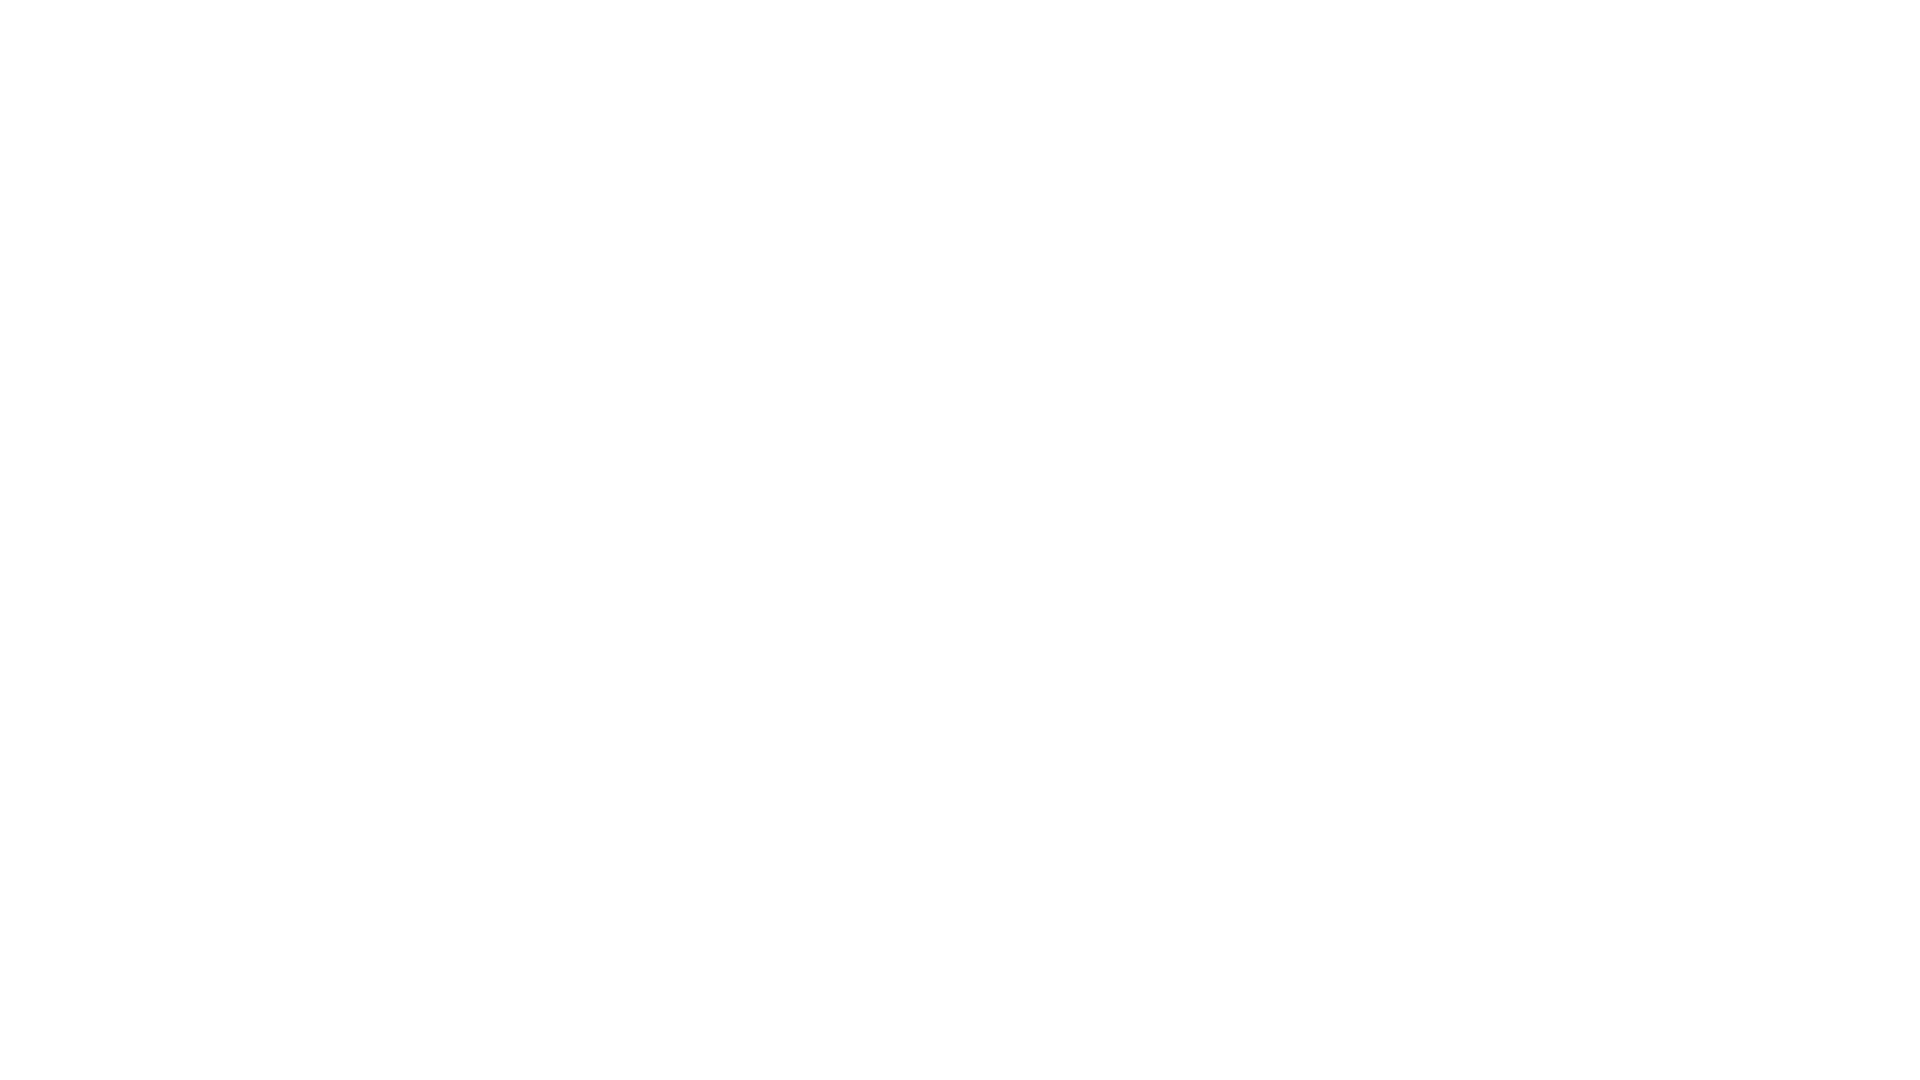

Scrolled down 250 pixels (scroll 8 of 10)
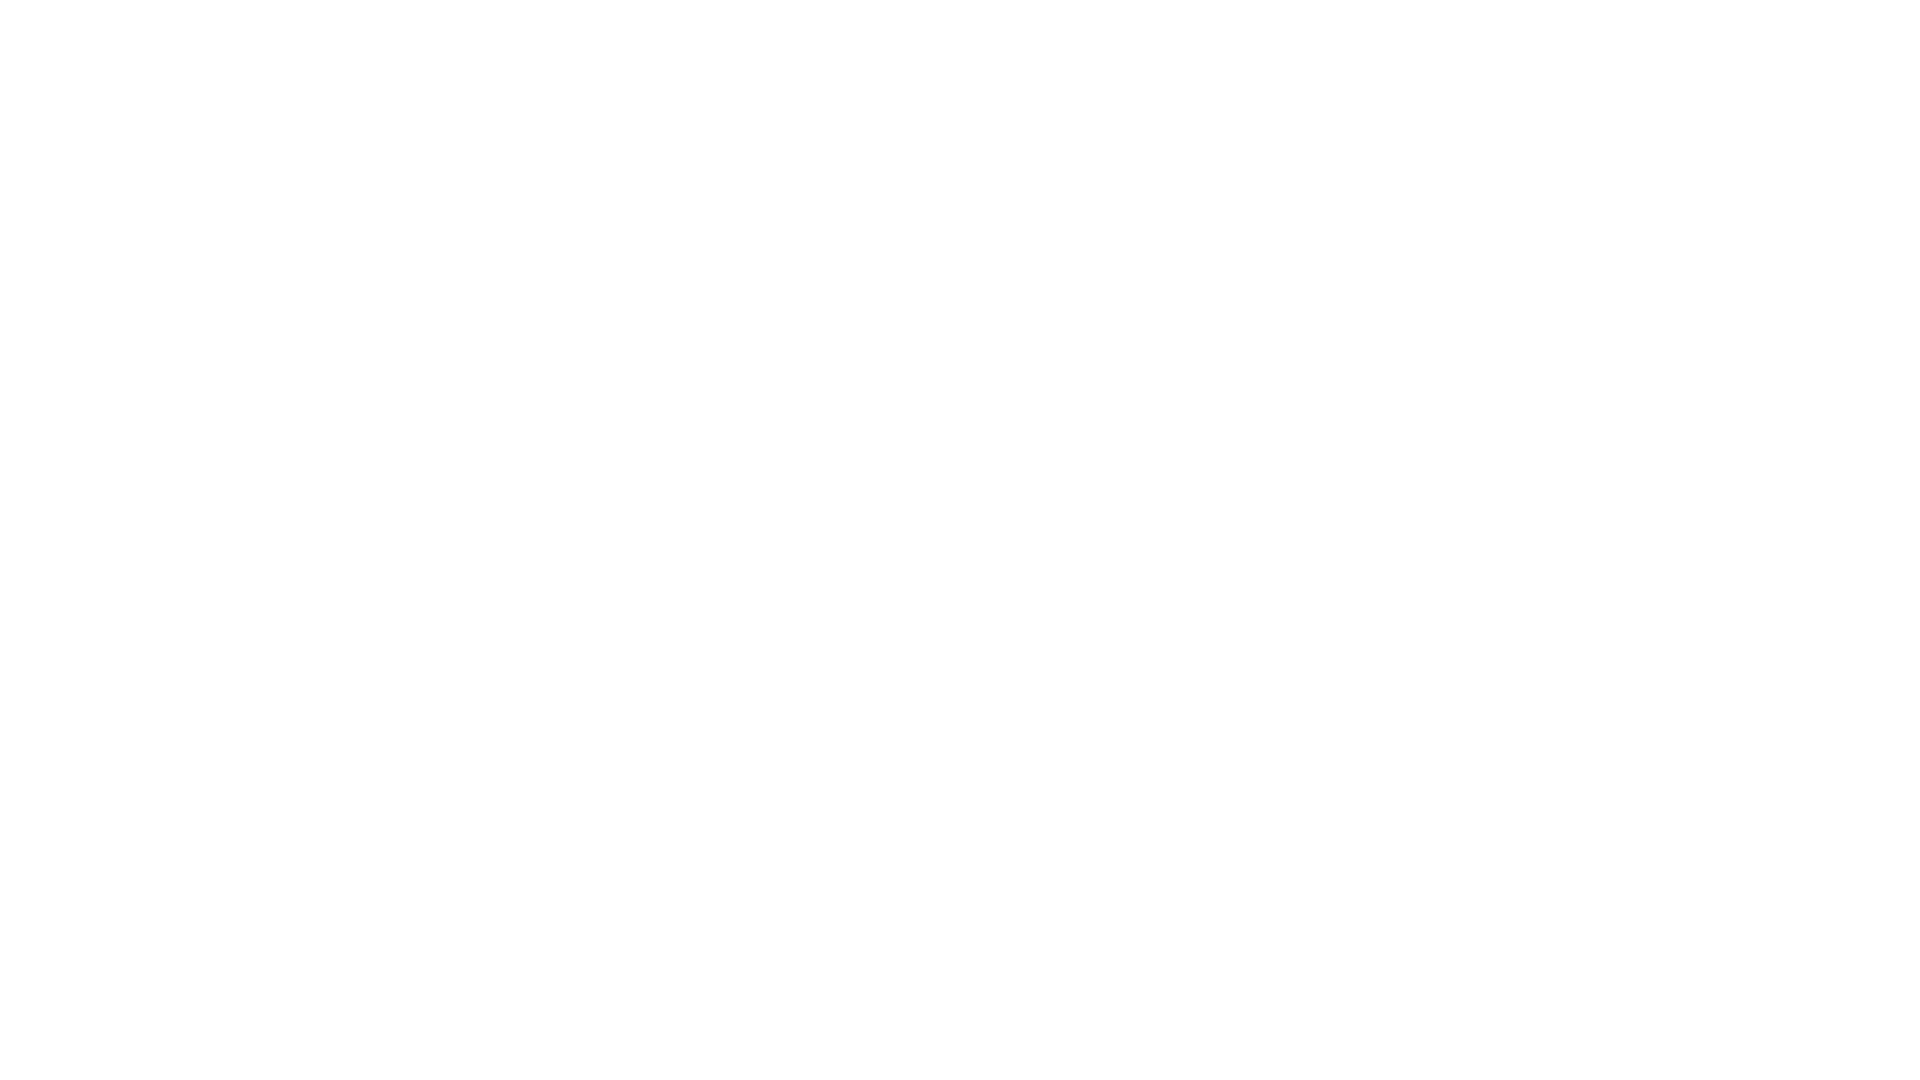

Waited 1 second after scroll 8
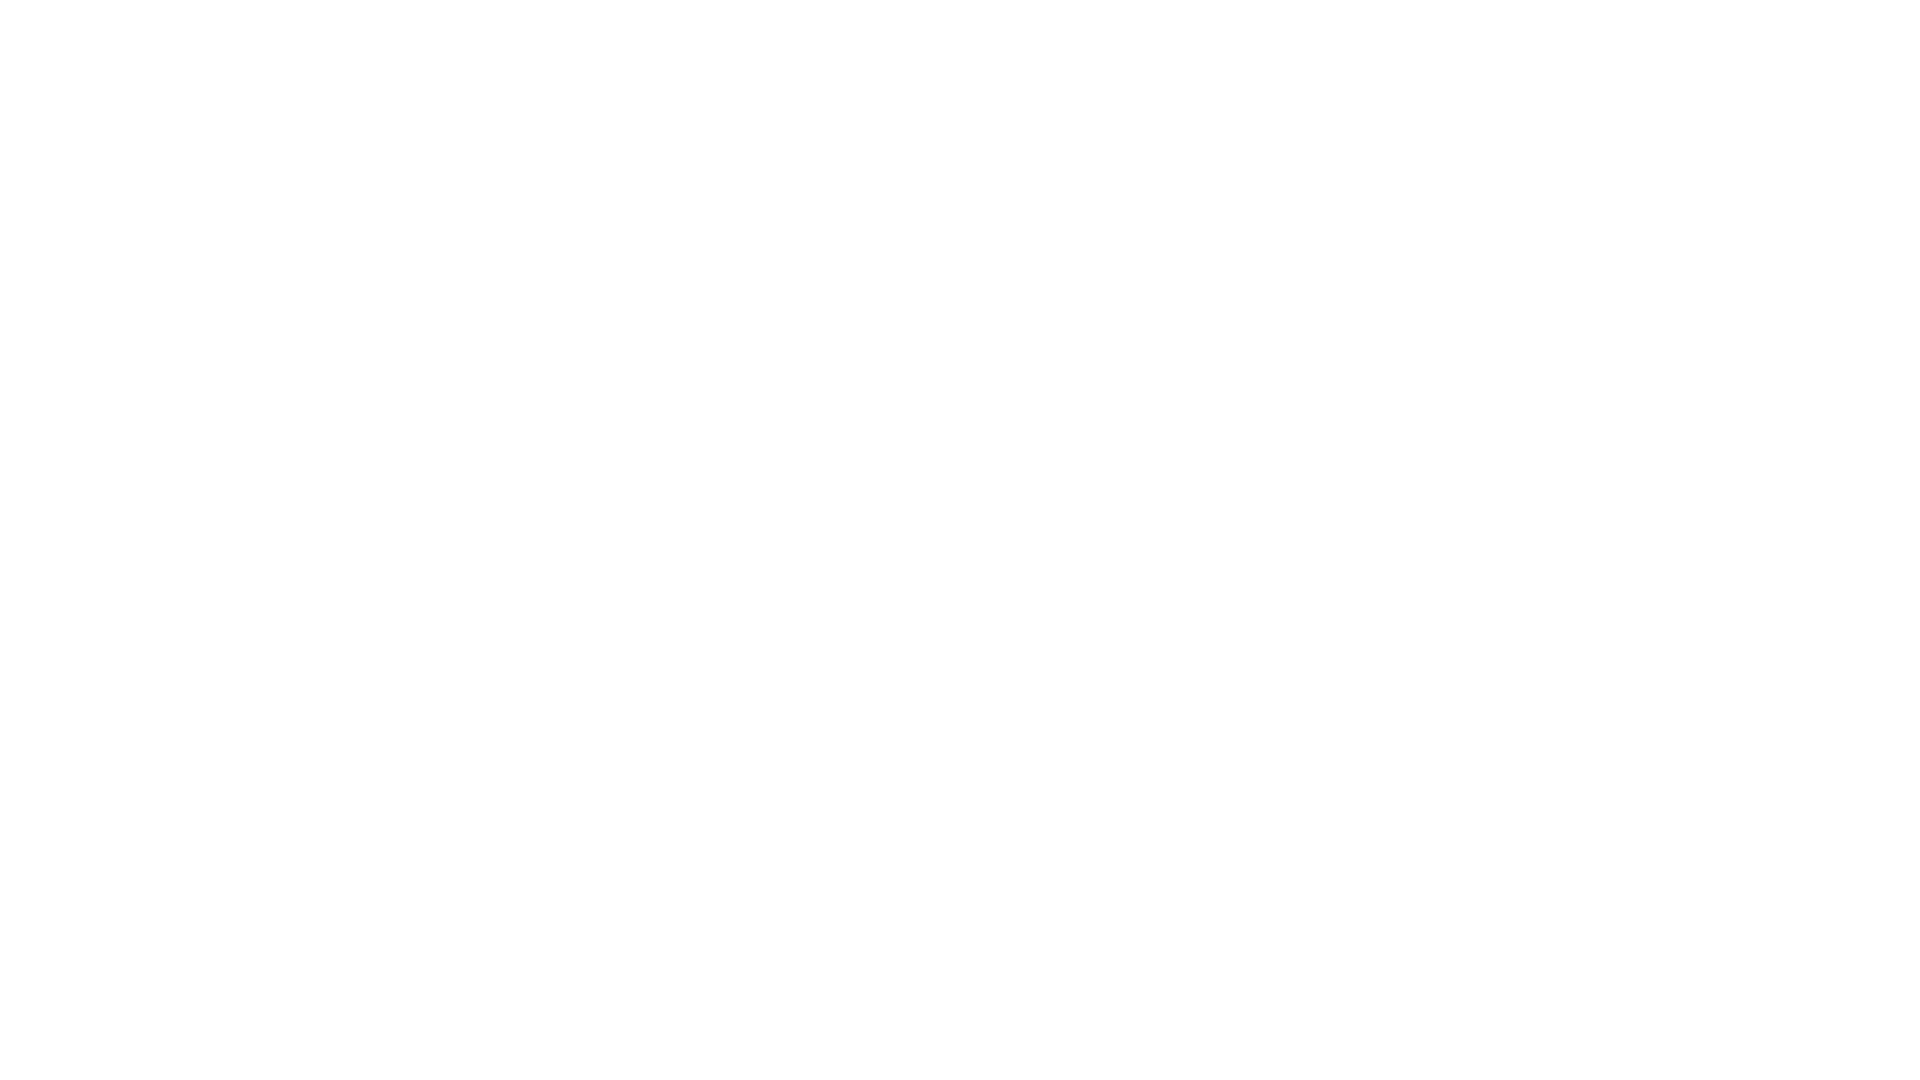

Scrolled down 250 pixels (scroll 9 of 10)
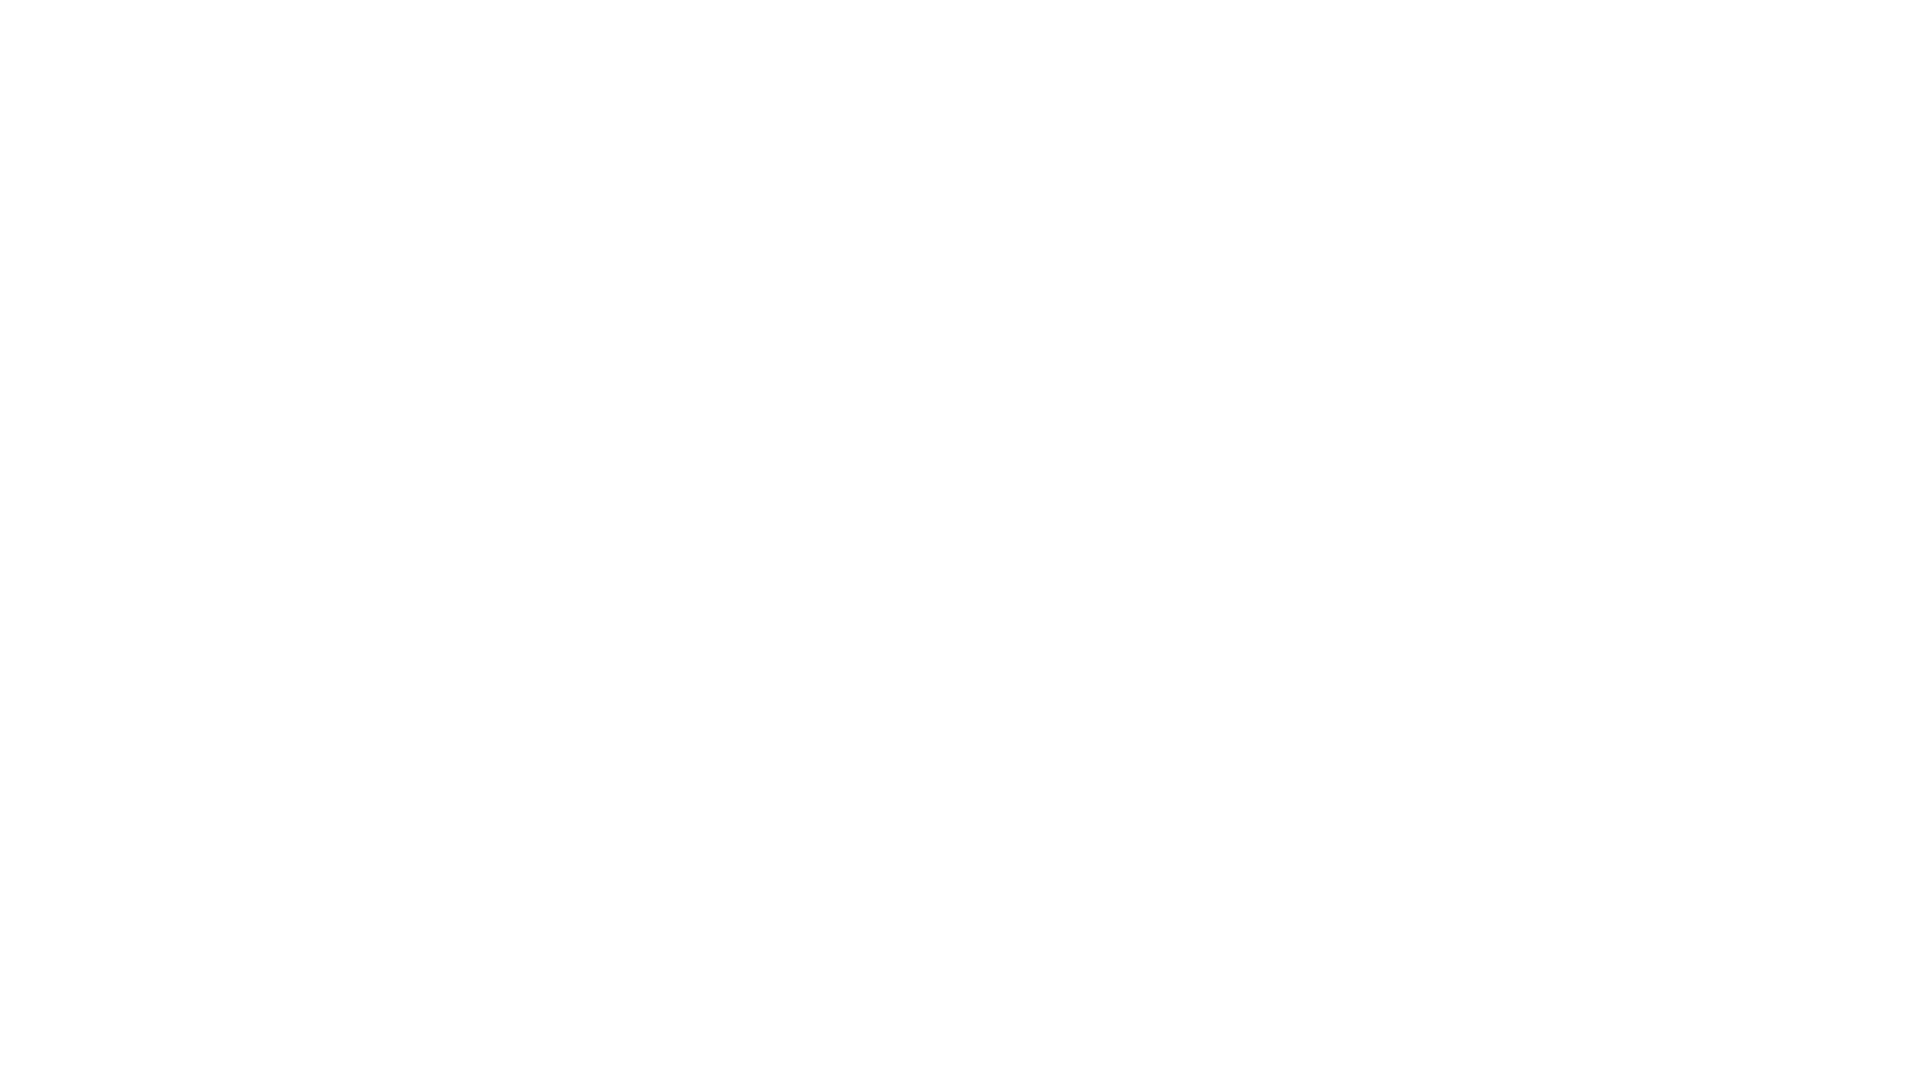

Waited 1 second after scroll 9
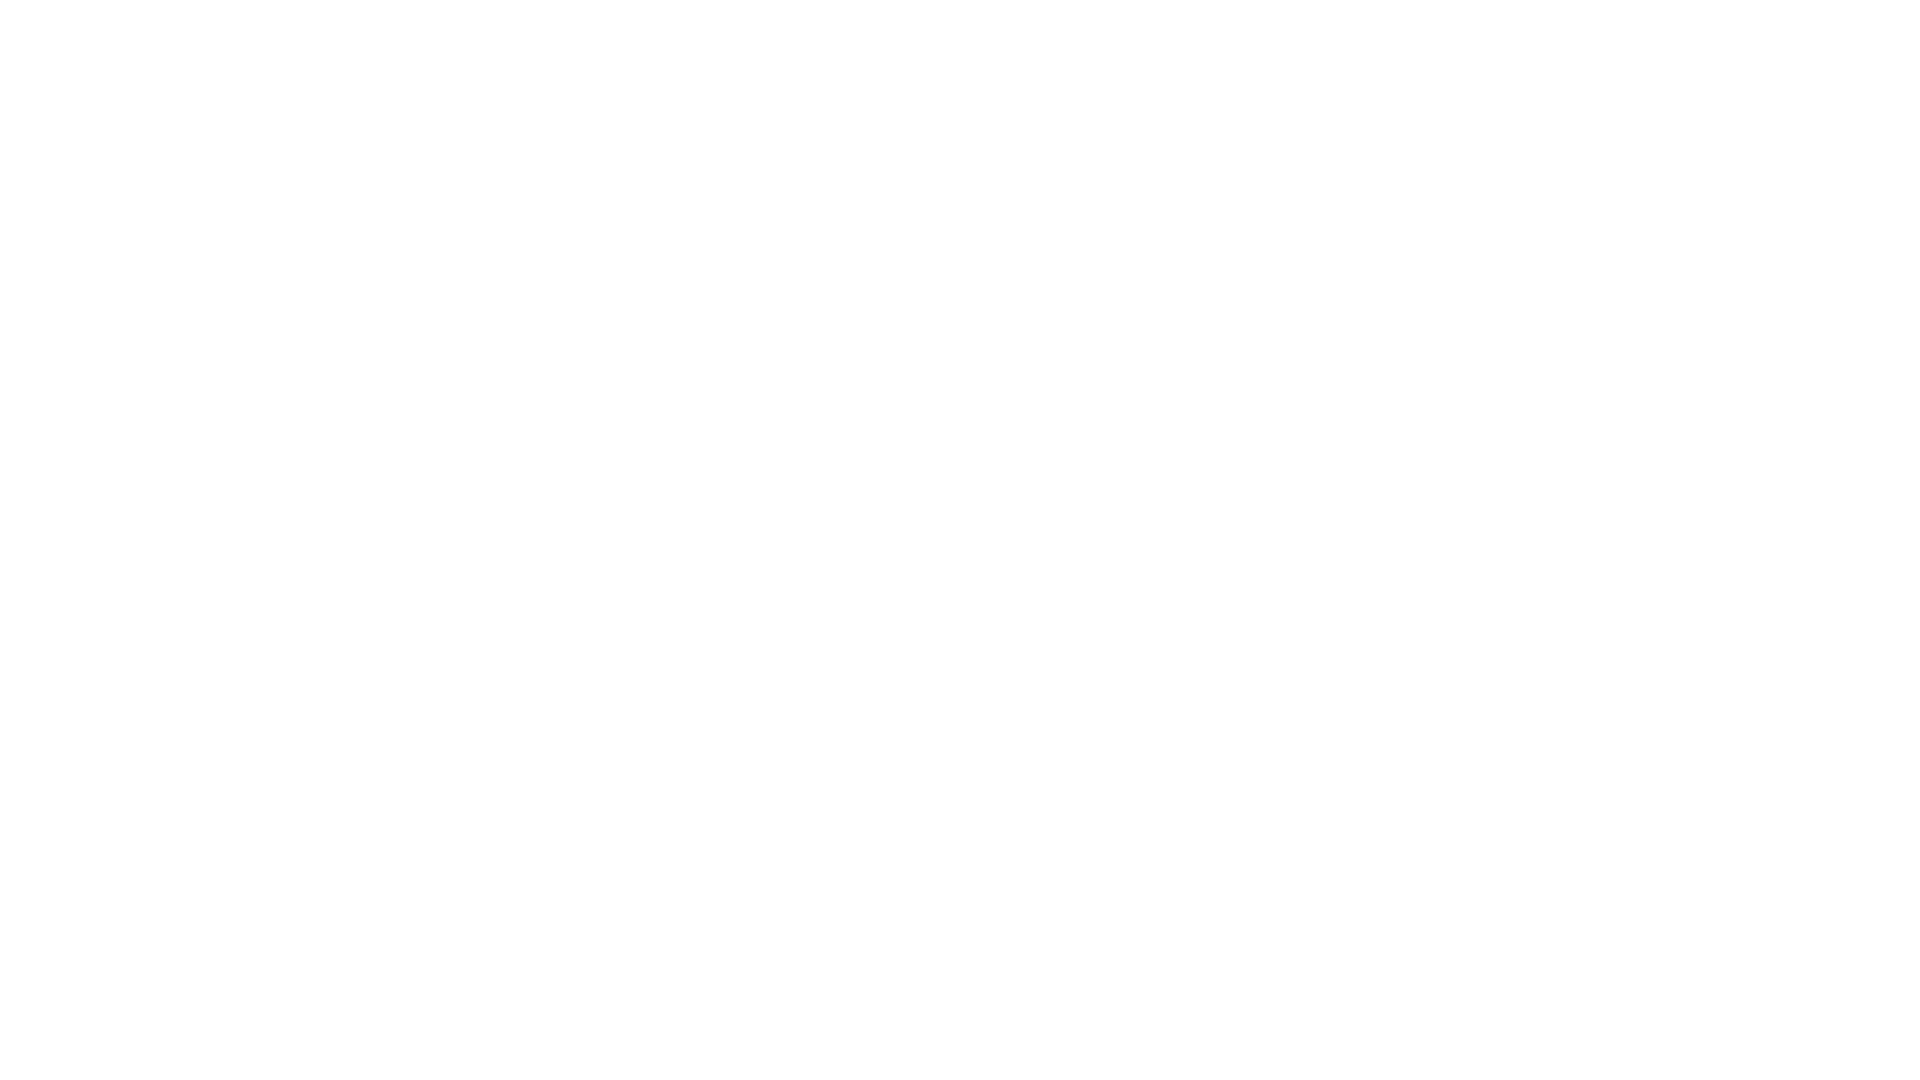

Scrolled down 250 pixels (scroll 10 of 10)
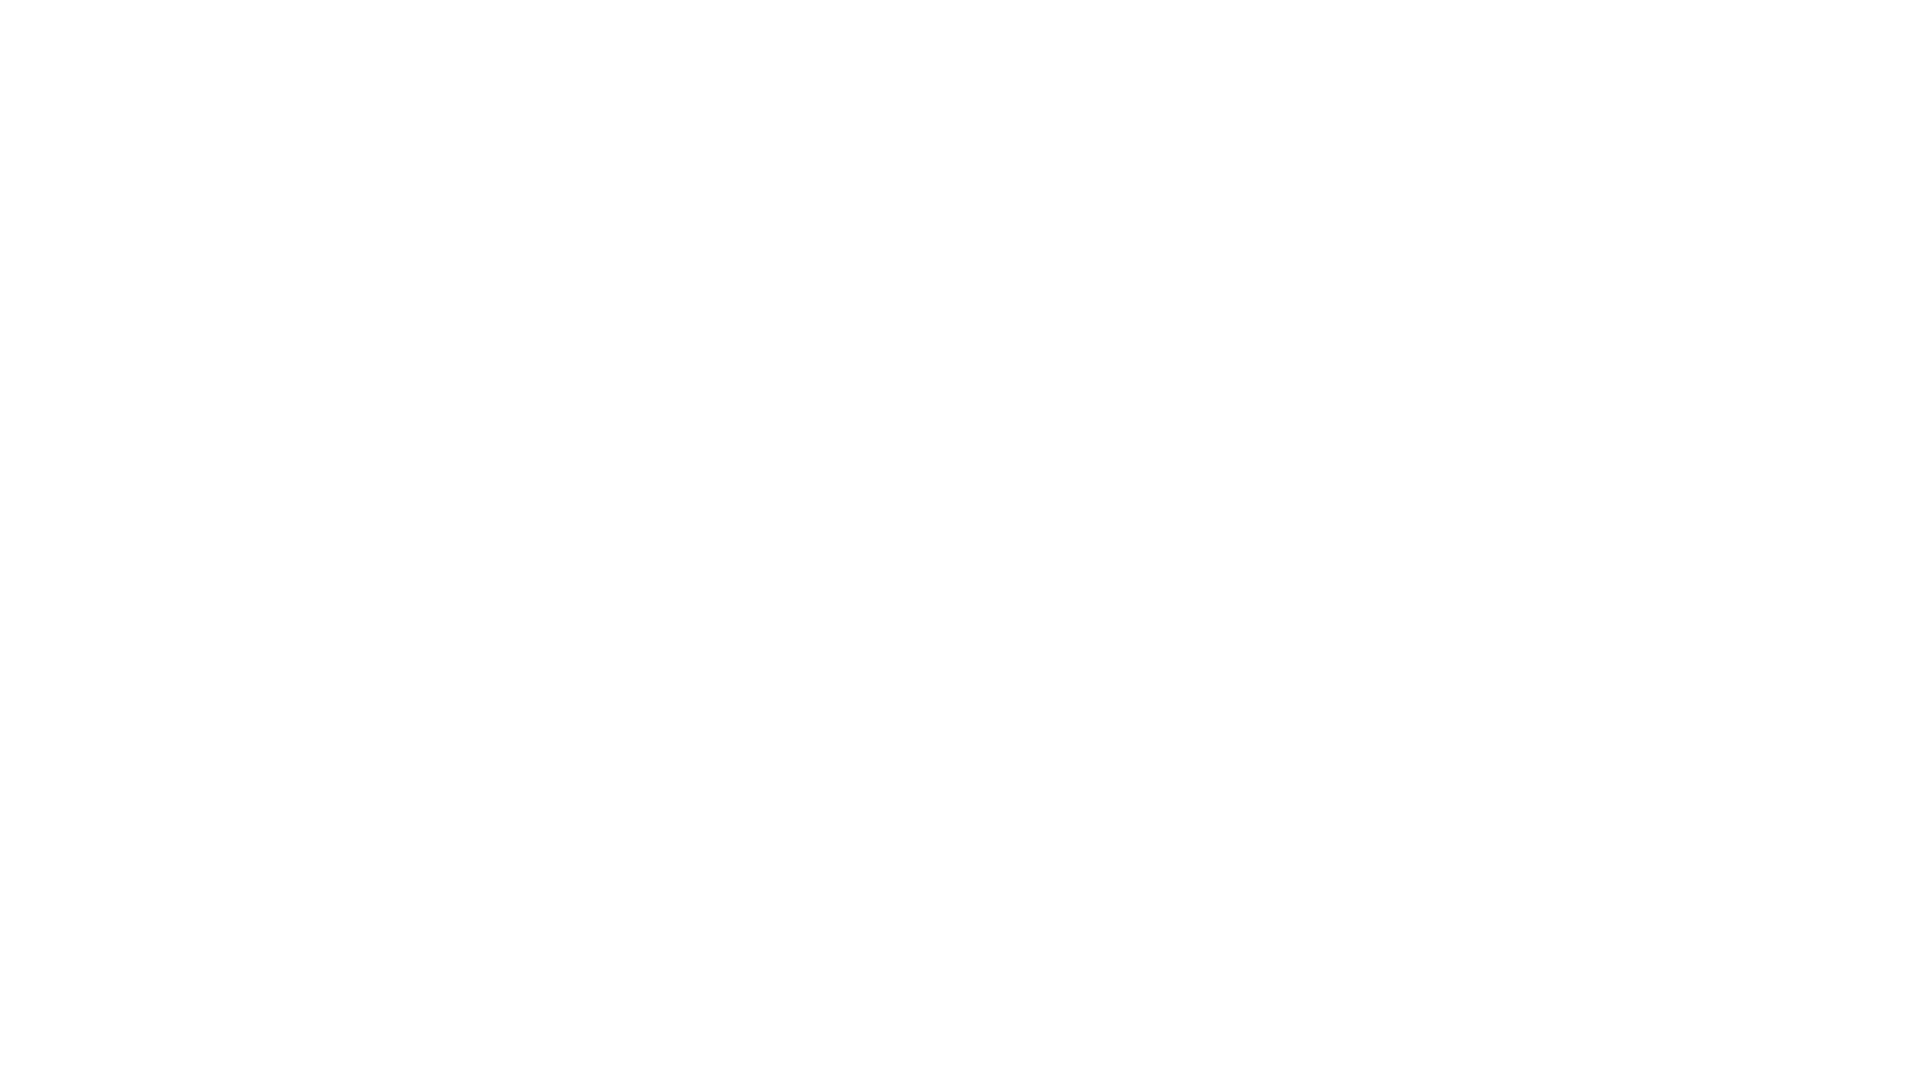

Waited 1 second after scroll 10
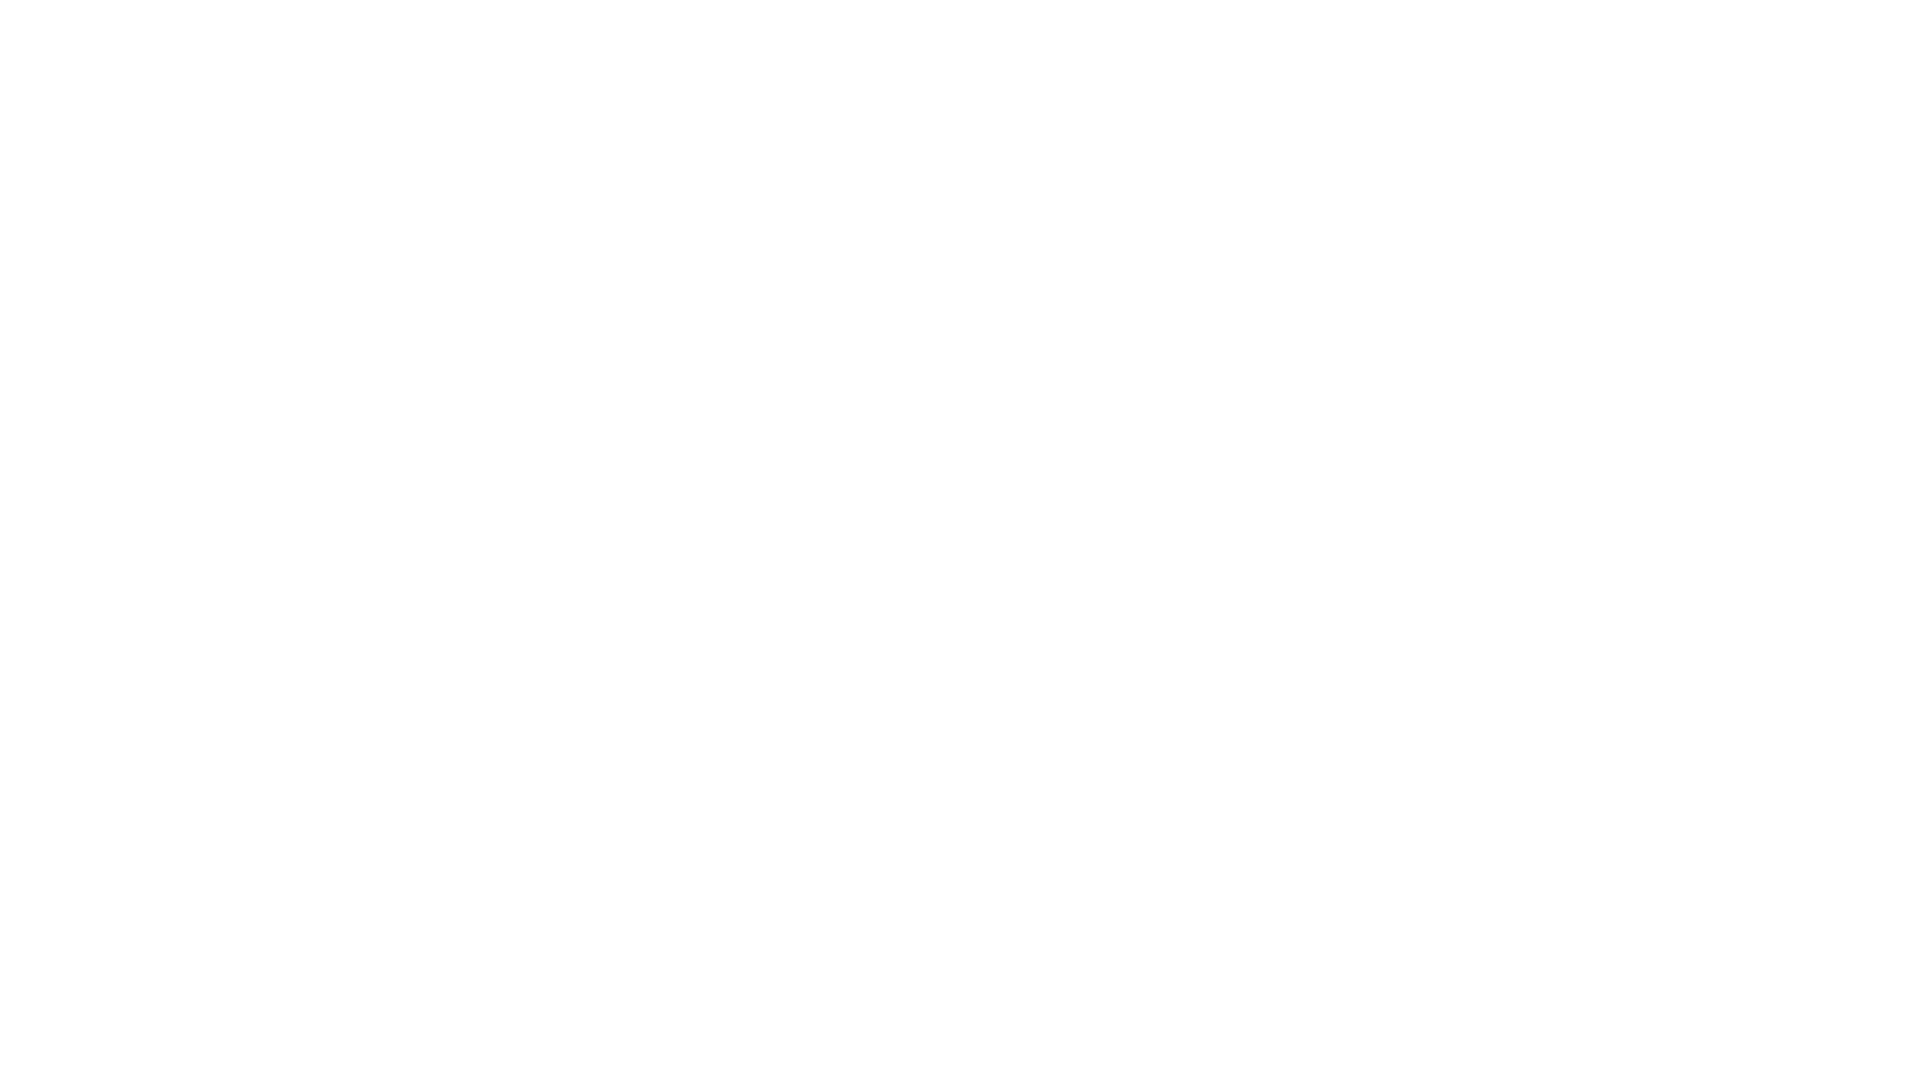

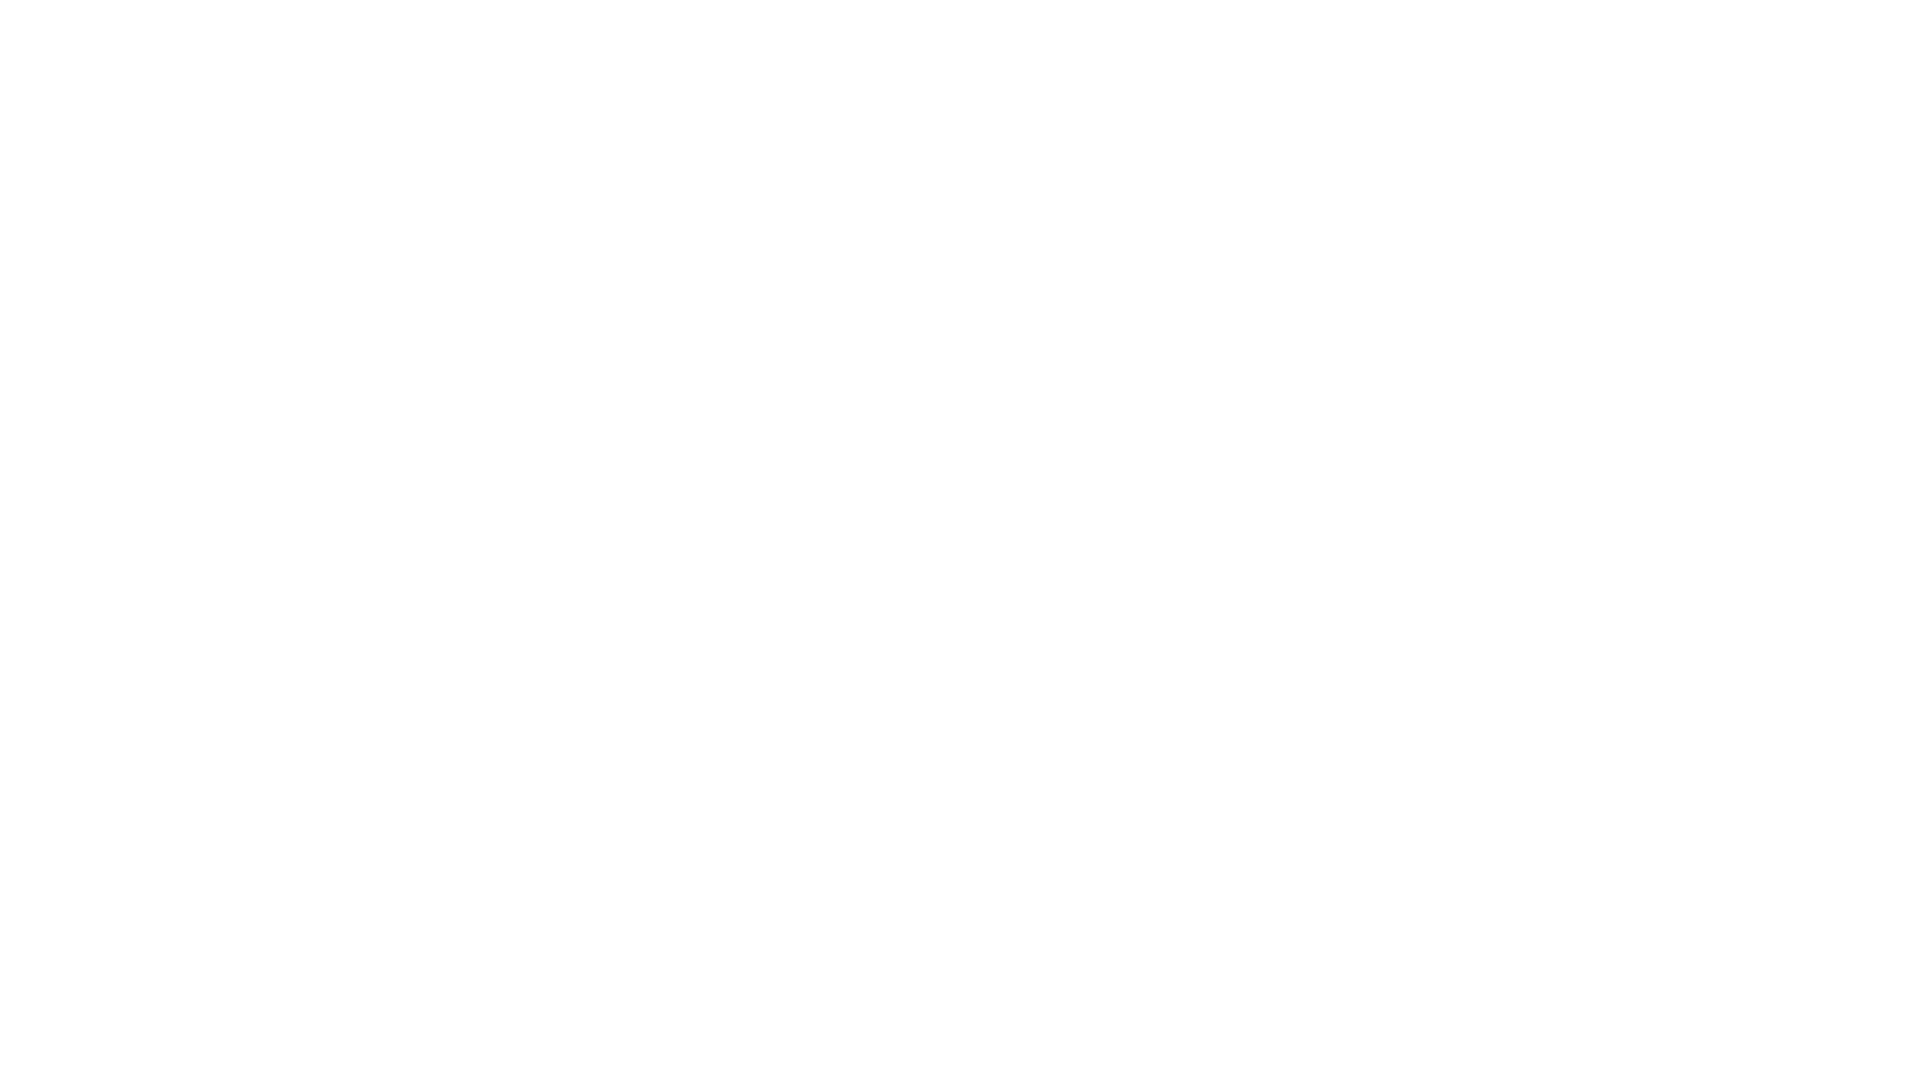